Tests slider interaction by pressing arrow keys to move the slider value from default position

Starting URL: https://demoqa.com/slider

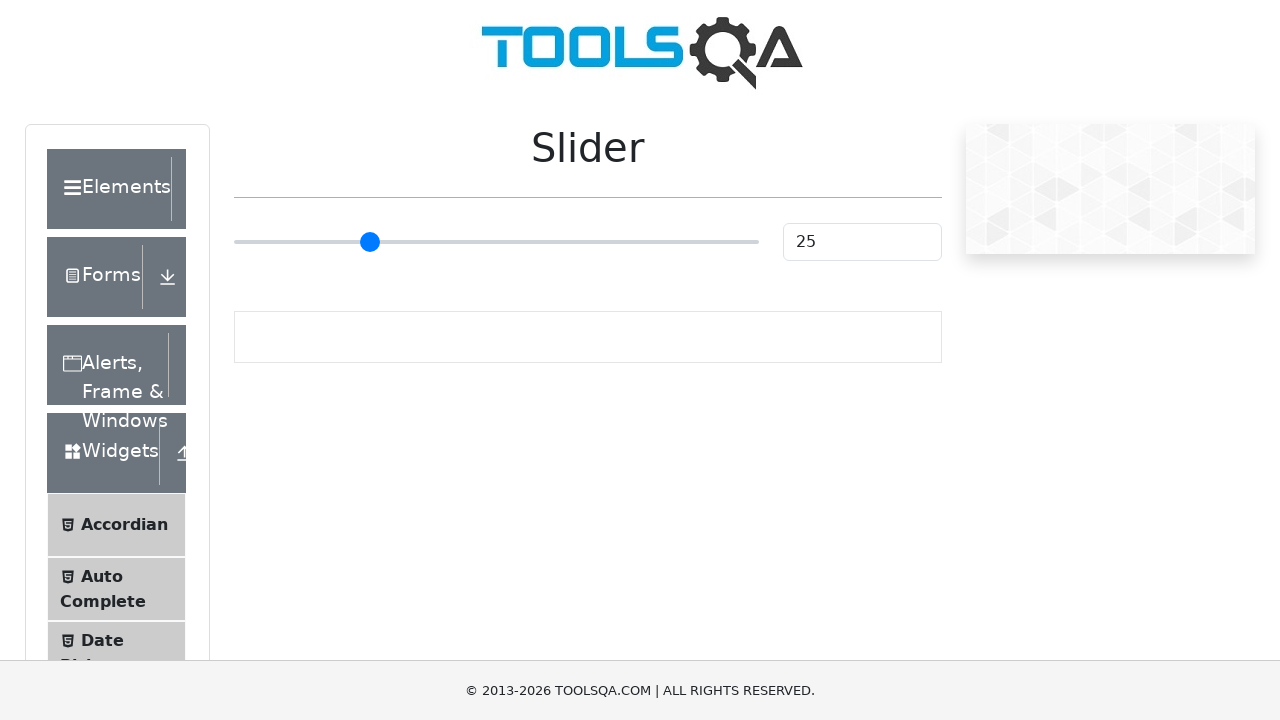

Located slider element with type='range'
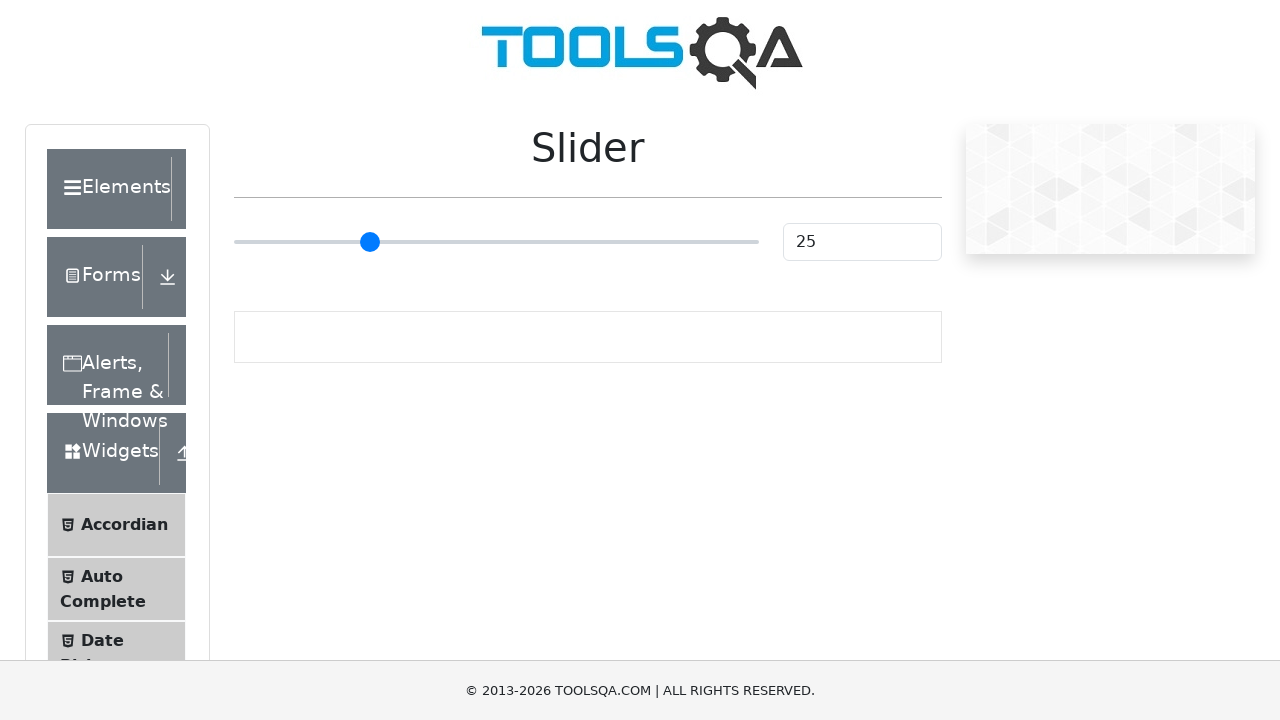

Pressed ArrowRight on slider (iteration 1/55) on input[type='range']
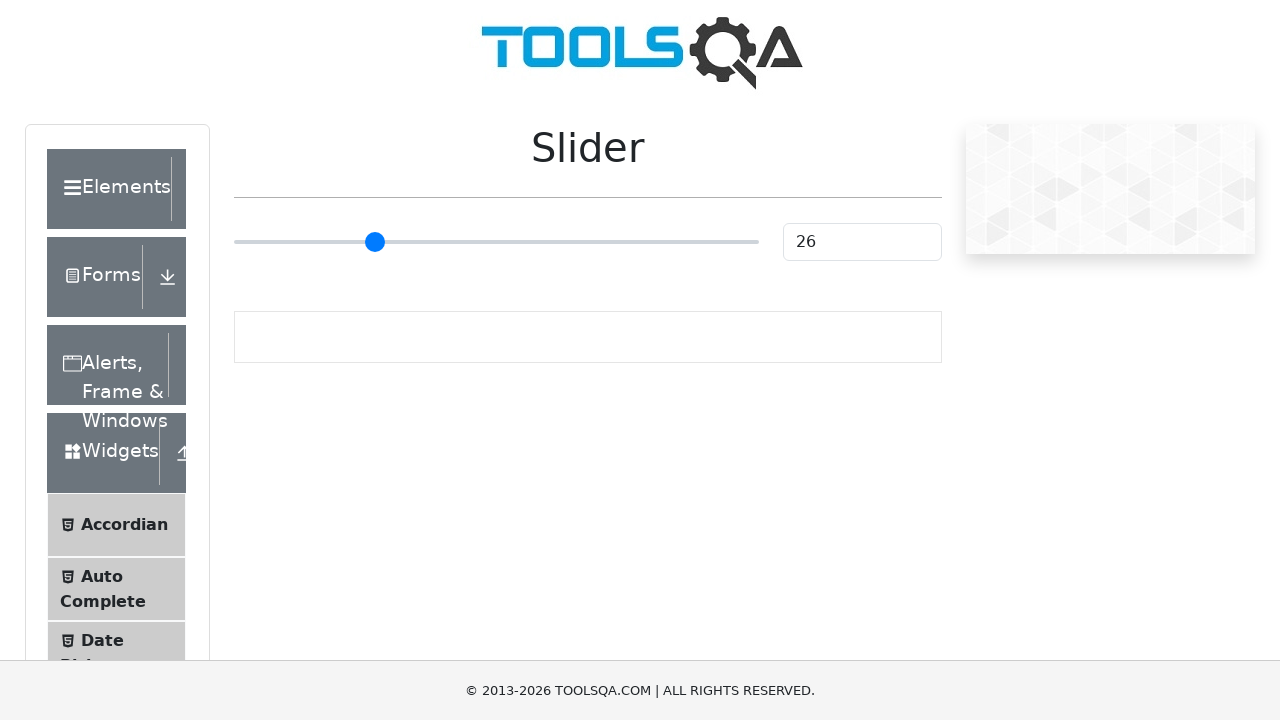

Pressed ArrowRight on slider (iteration 2/55) on input[type='range']
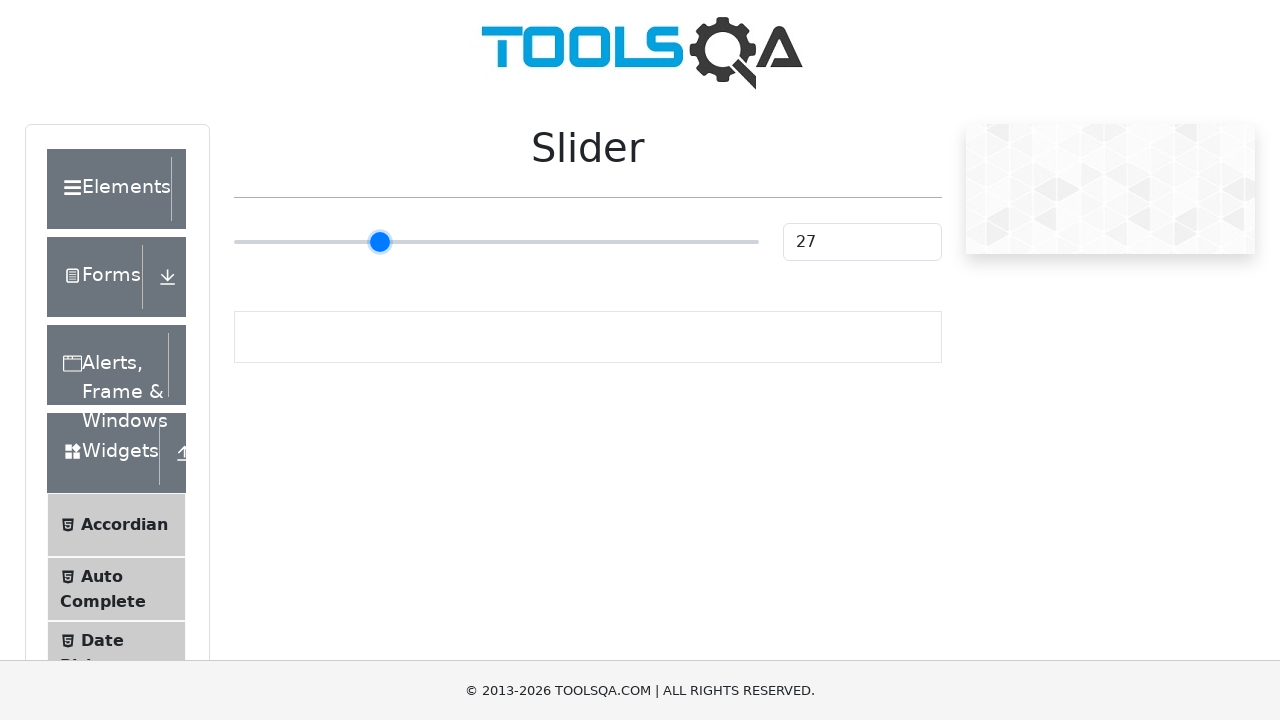

Pressed ArrowRight on slider (iteration 3/55) on input[type='range']
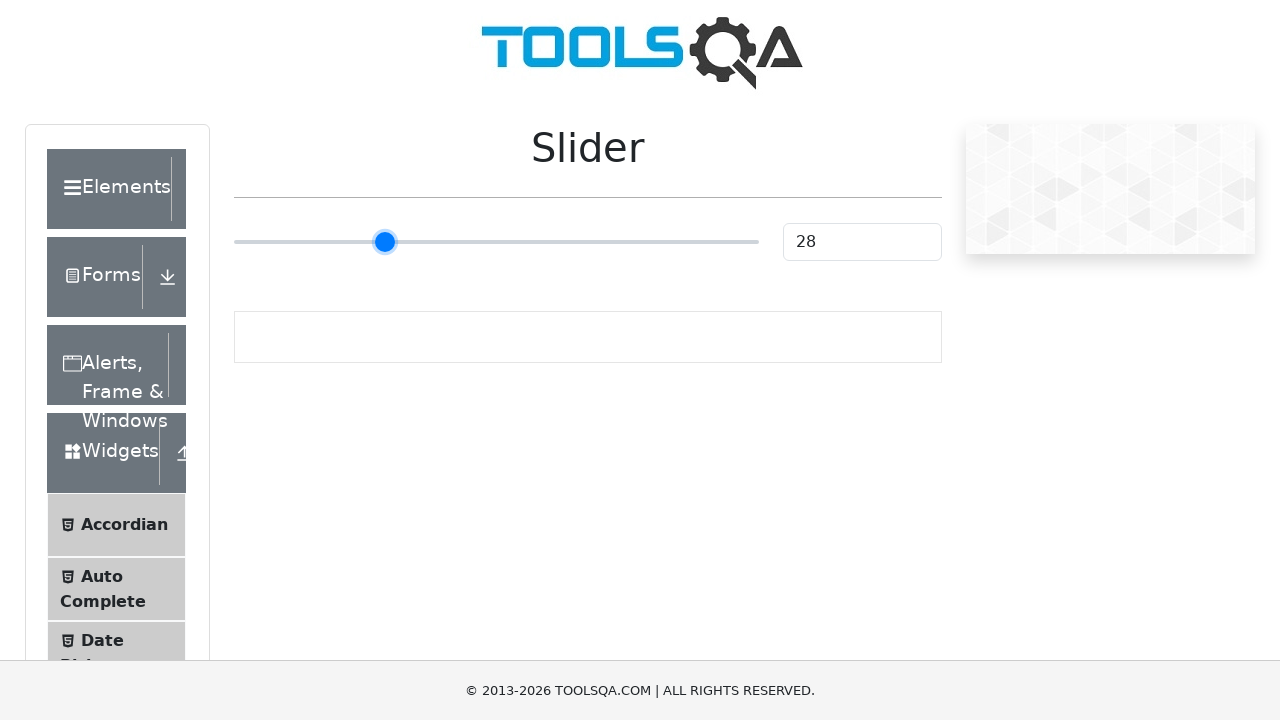

Pressed ArrowRight on slider (iteration 4/55) on input[type='range']
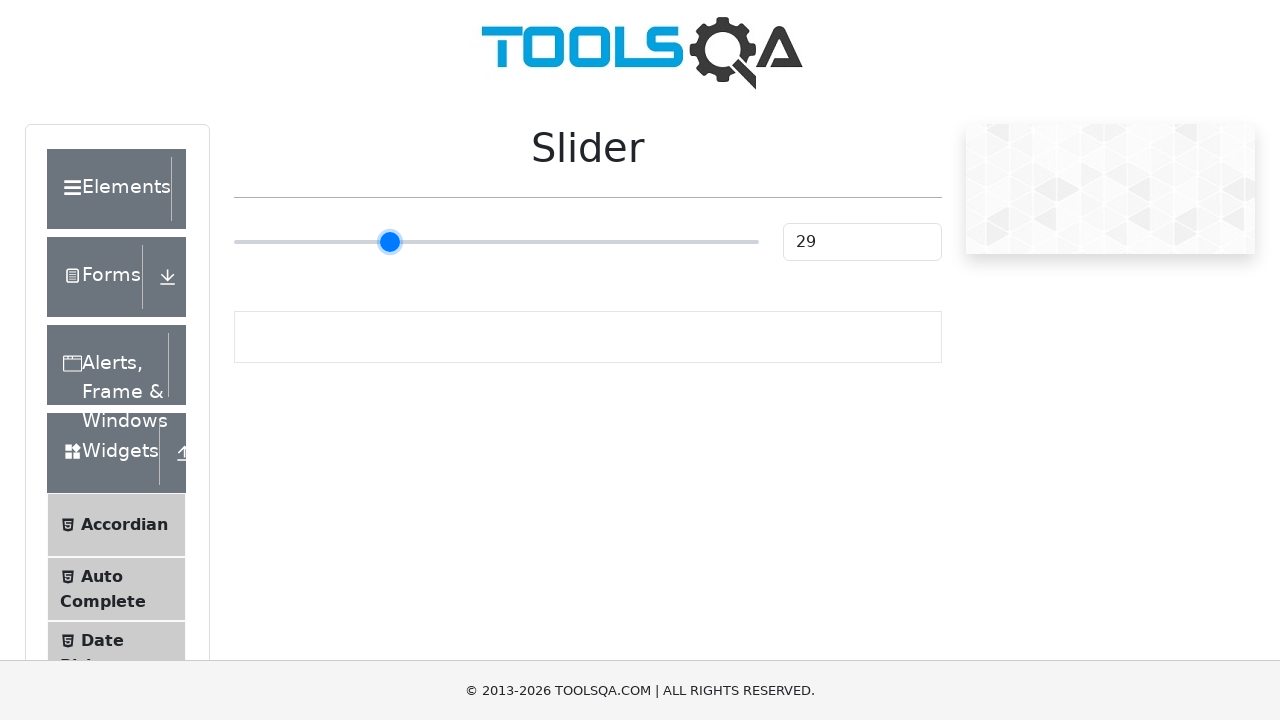

Pressed ArrowRight on slider (iteration 5/55) on input[type='range']
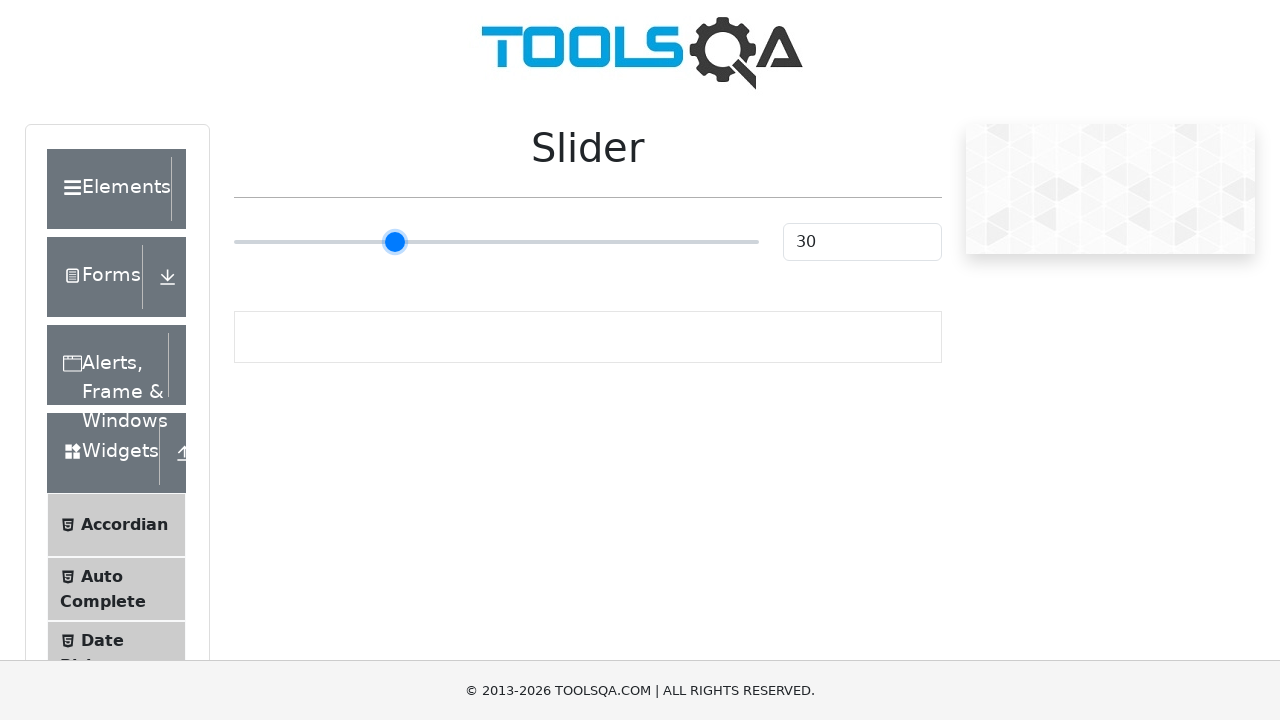

Pressed ArrowRight on slider (iteration 6/55) on input[type='range']
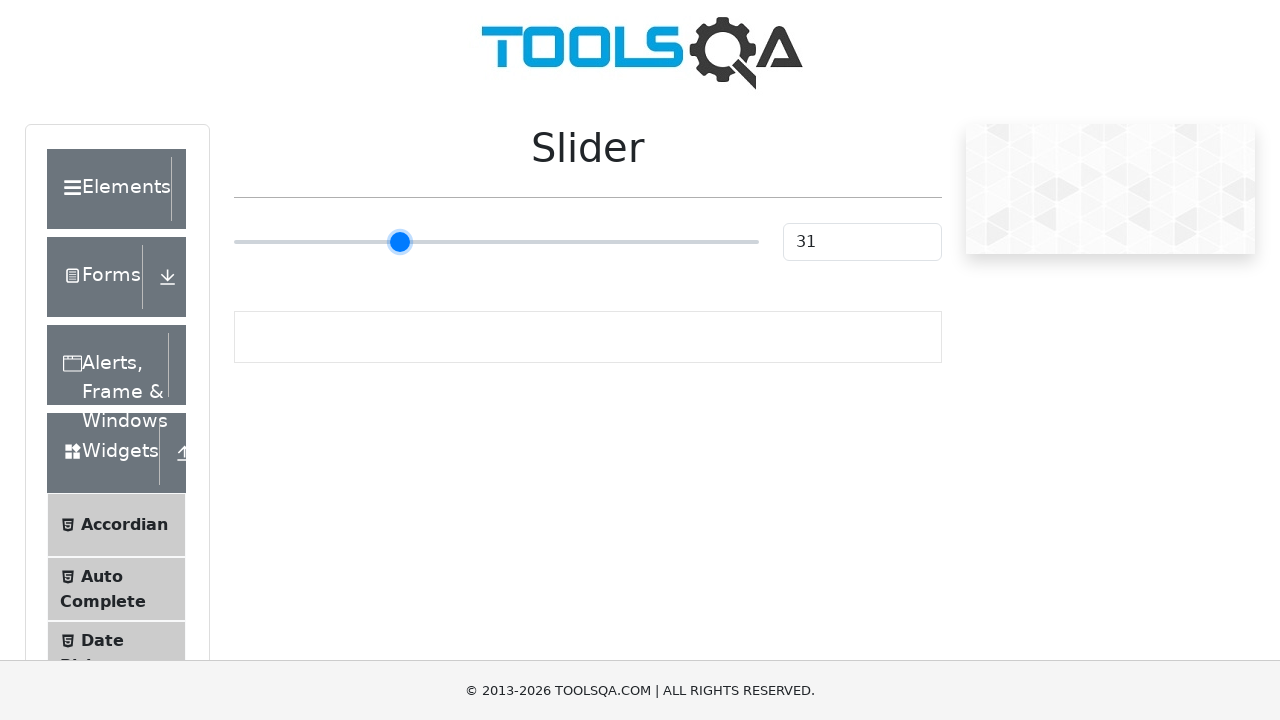

Pressed ArrowRight on slider (iteration 7/55) on input[type='range']
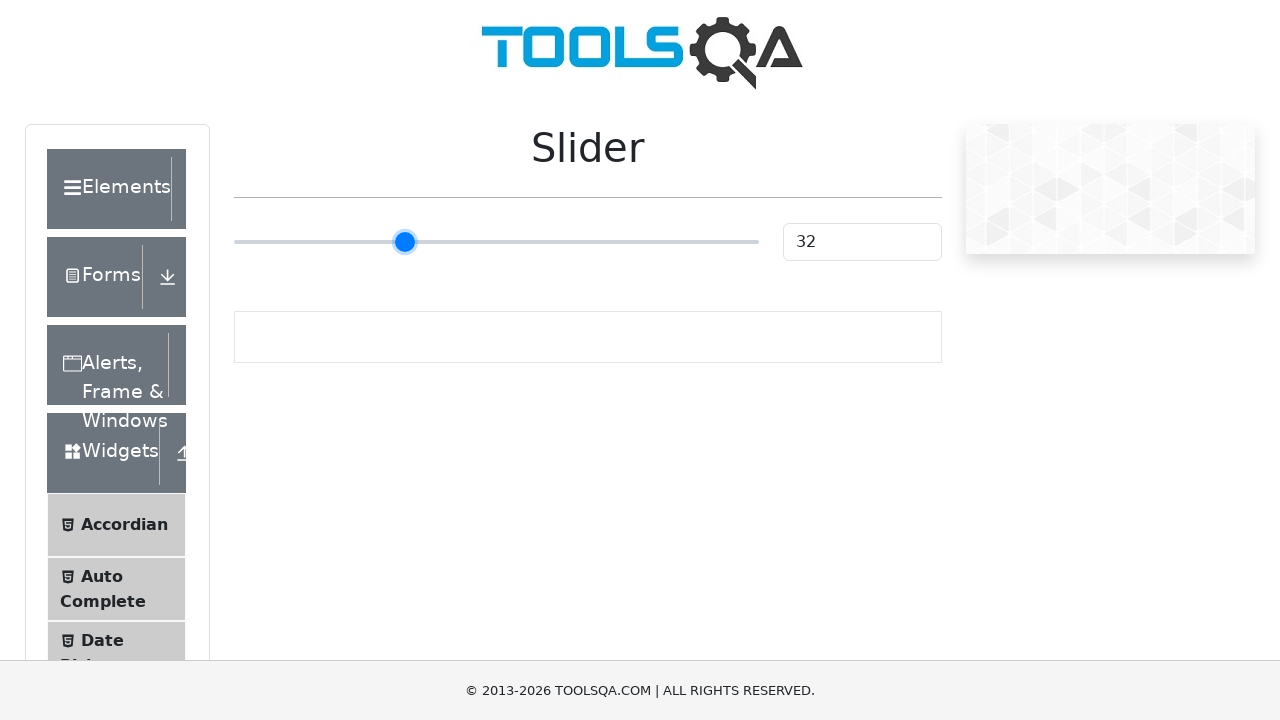

Pressed ArrowRight on slider (iteration 8/55) on input[type='range']
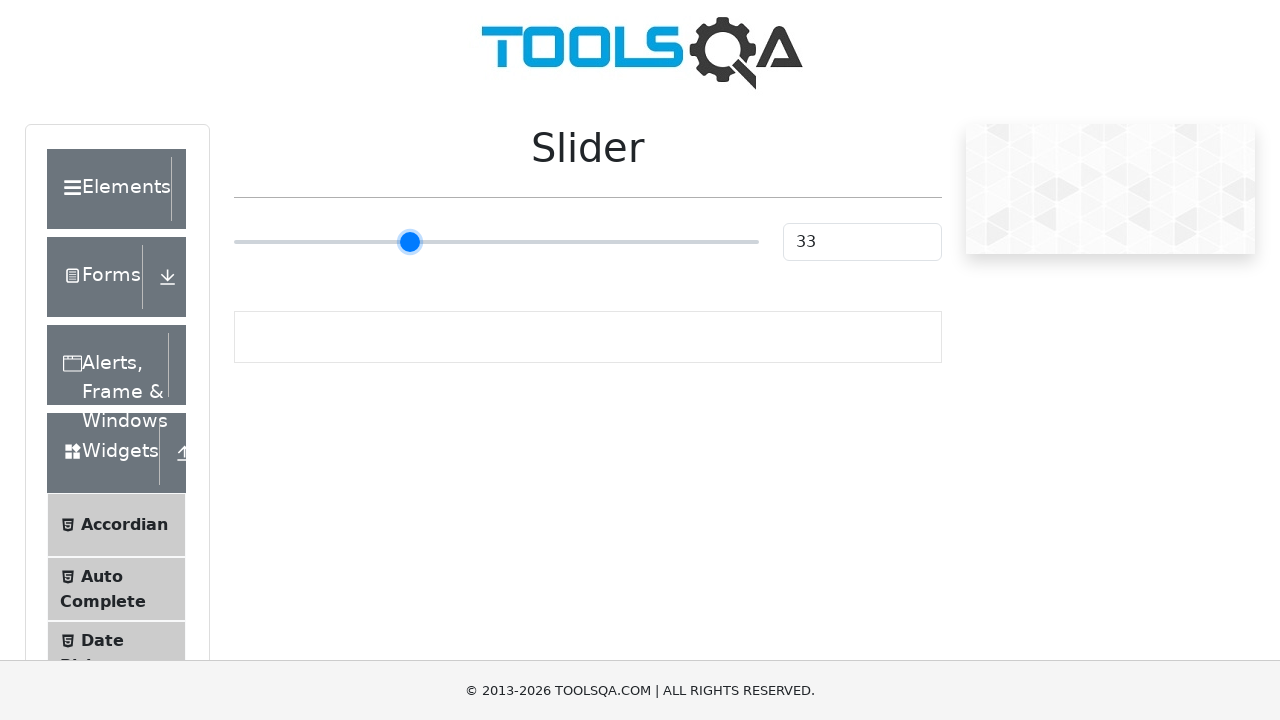

Pressed ArrowRight on slider (iteration 9/55) on input[type='range']
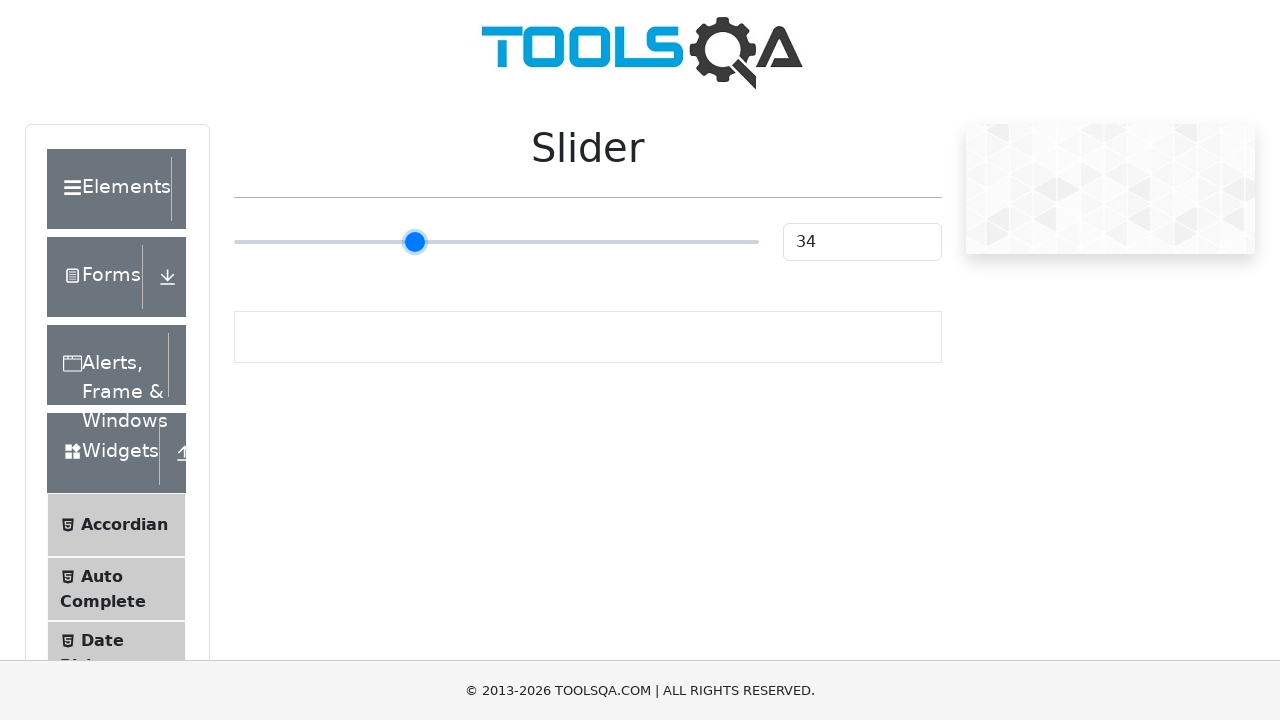

Pressed ArrowRight on slider (iteration 10/55) on input[type='range']
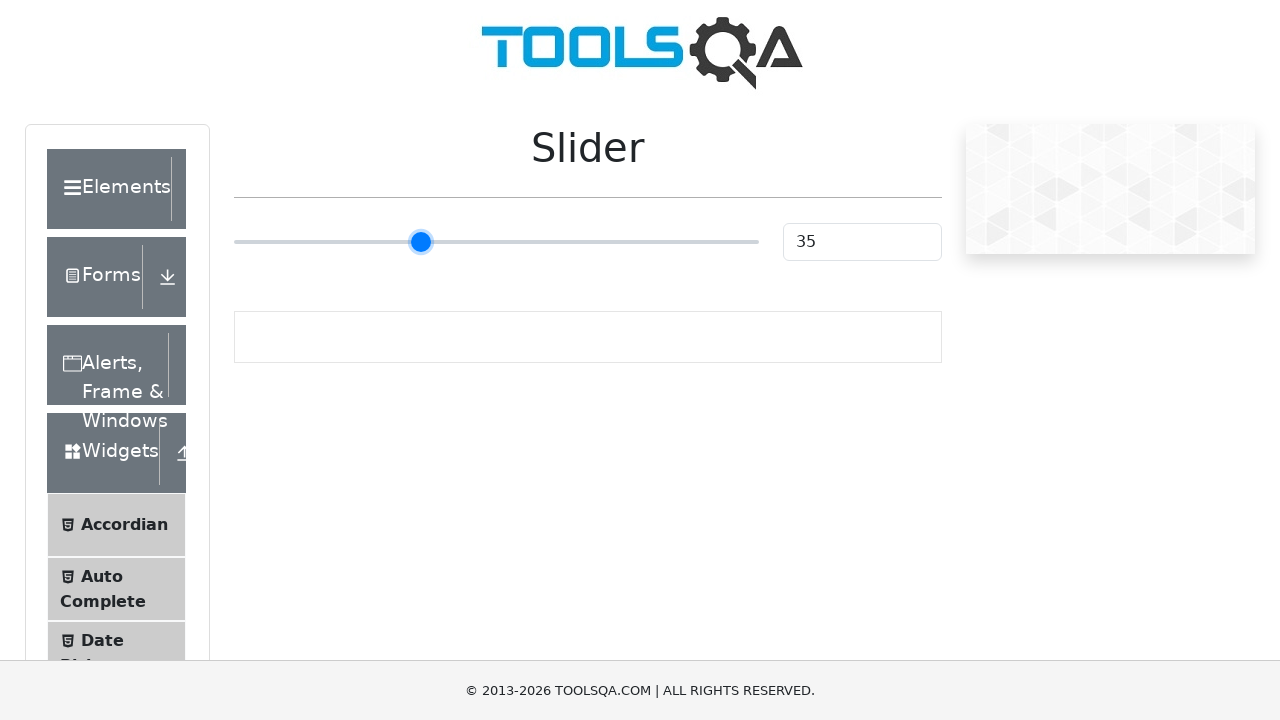

Pressed ArrowRight on slider (iteration 11/55) on input[type='range']
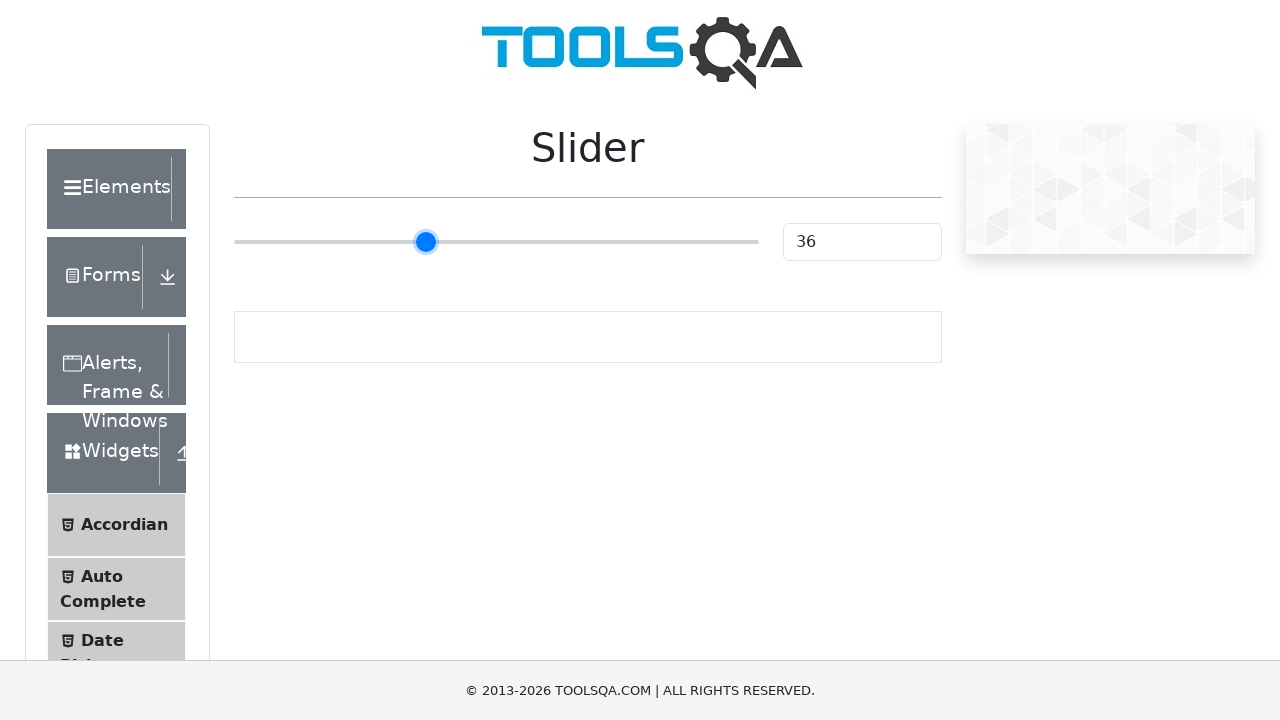

Pressed ArrowRight on slider (iteration 12/55) on input[type='range']
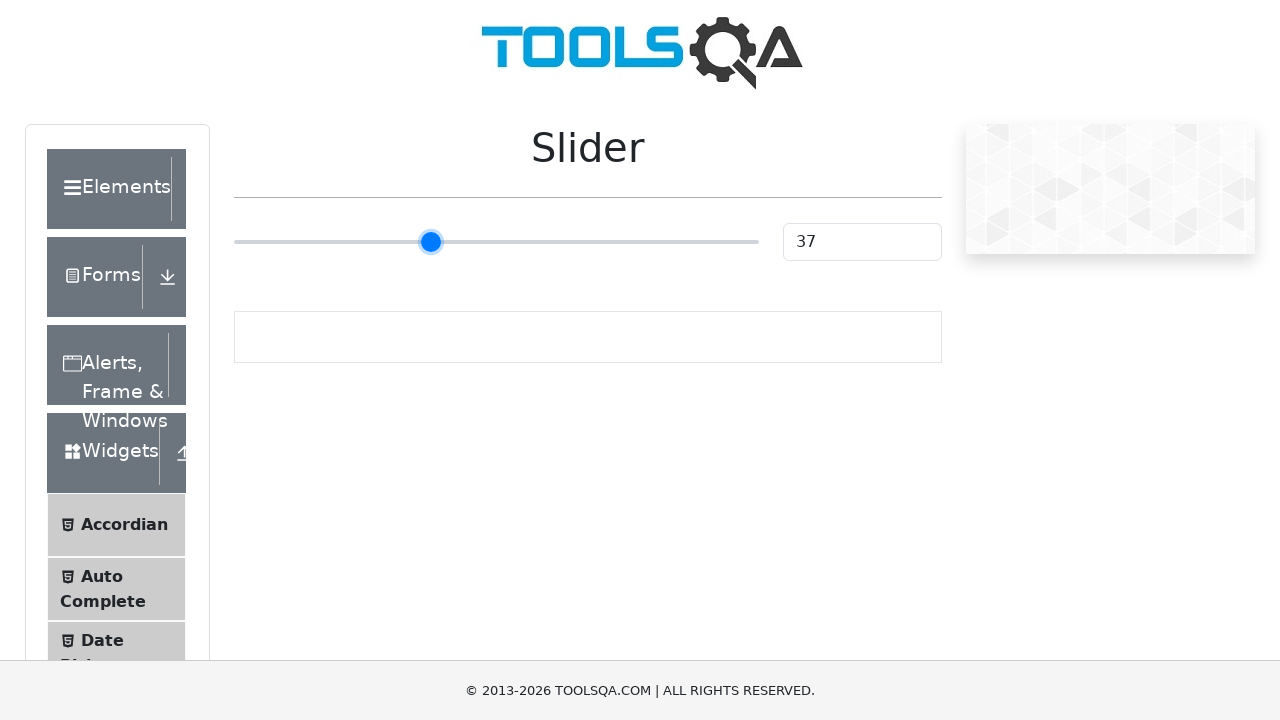

Pressed ArrowRight on slider (iteration 13/55) on input[type='range']
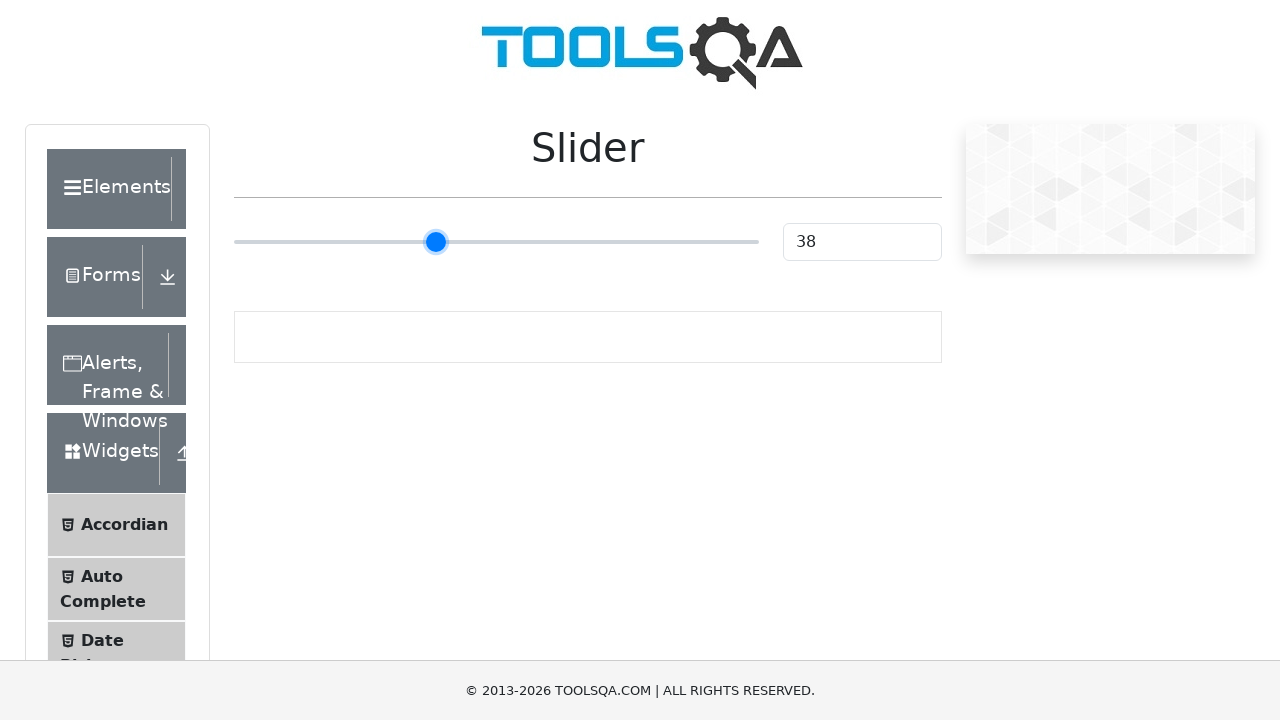

Pressed ArrowRight on slider (iteration 14/55) on input[type='range']
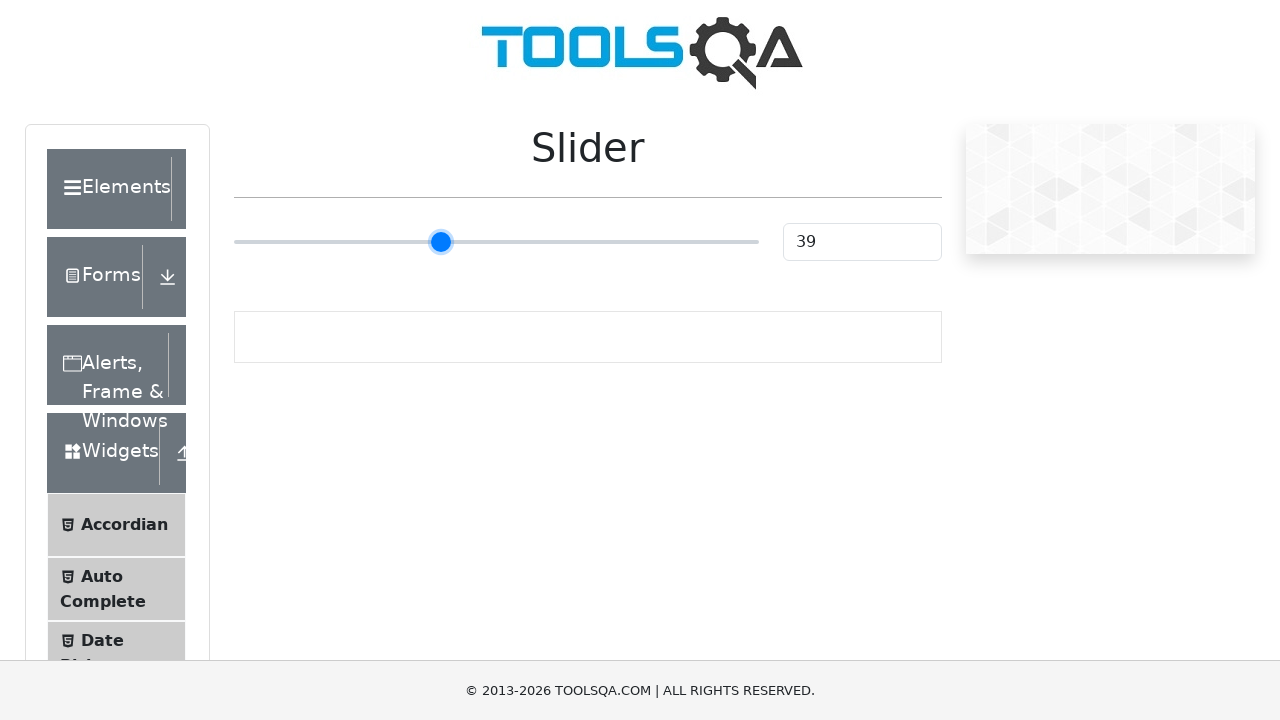

Pressed ArrowRight on slider (iteration 15/55) on input[type='range']
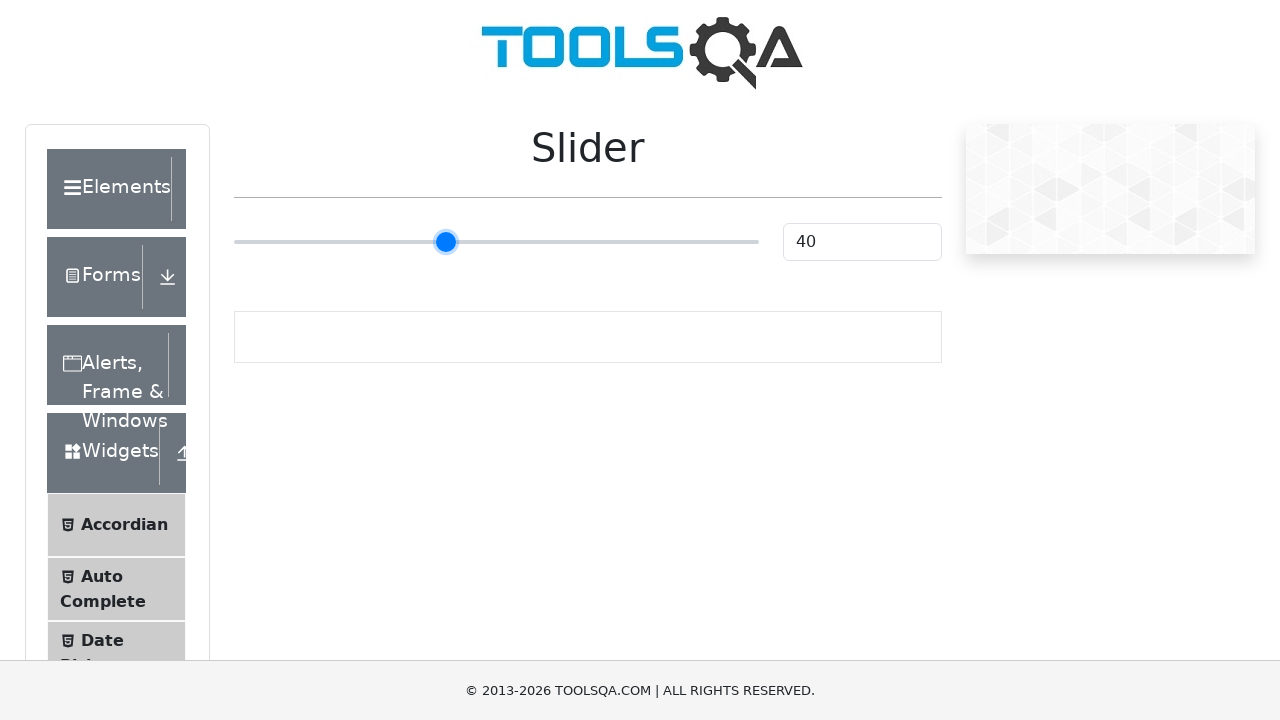

Pressed ArrowRight on slider (iteration 16/55) on input[type='range']
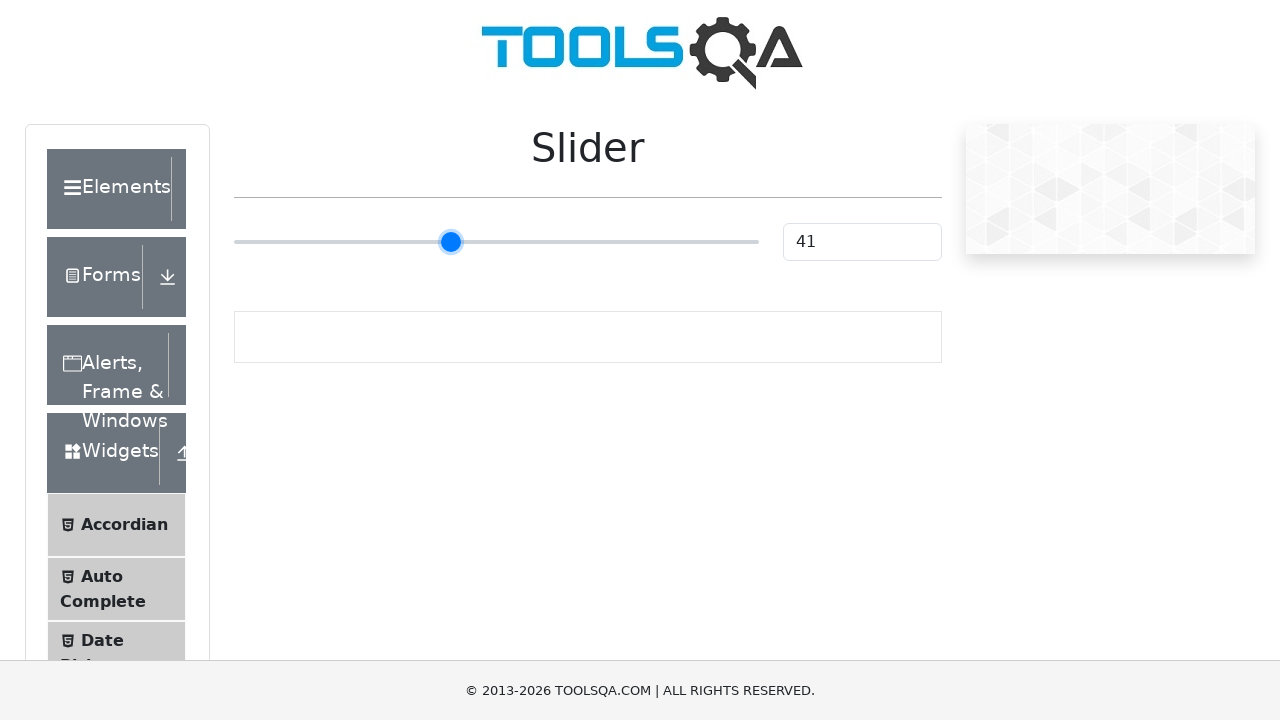

Pressed ArrowRight on slider (iteration 17/55) on input[type='range']
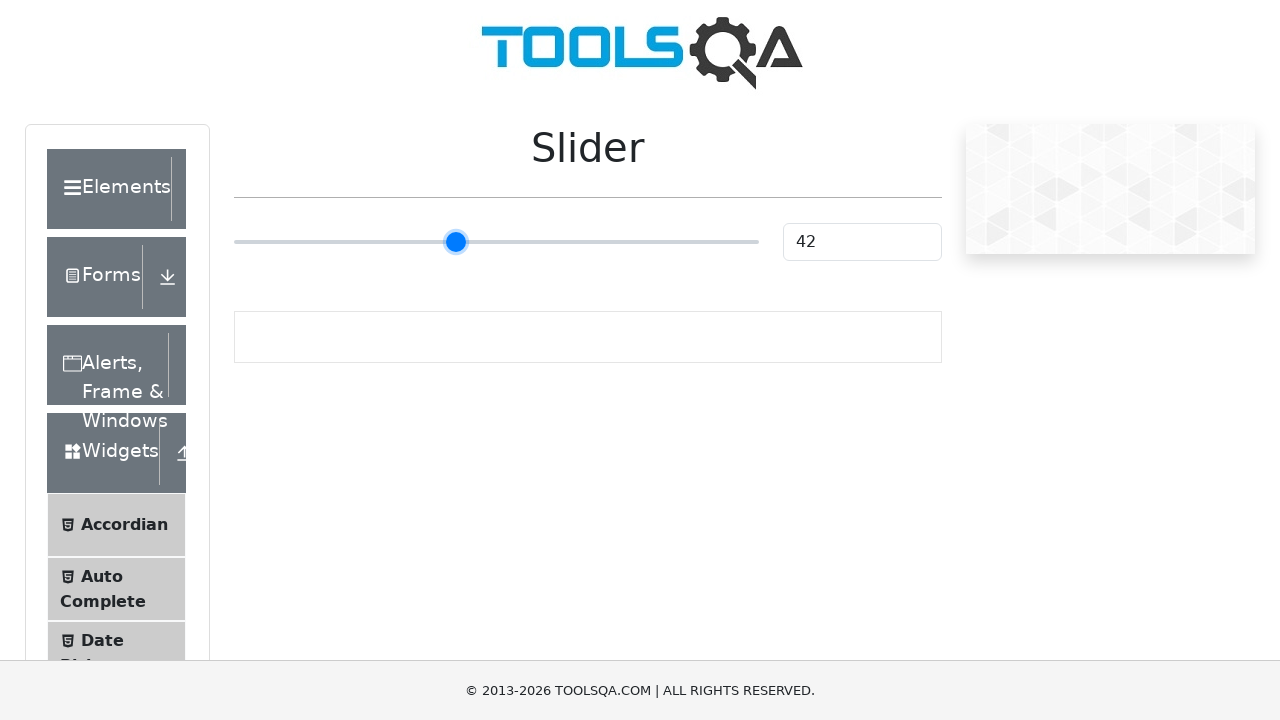

Pressed ArrowRight on slider (iteration 18/55) on input[type='range']
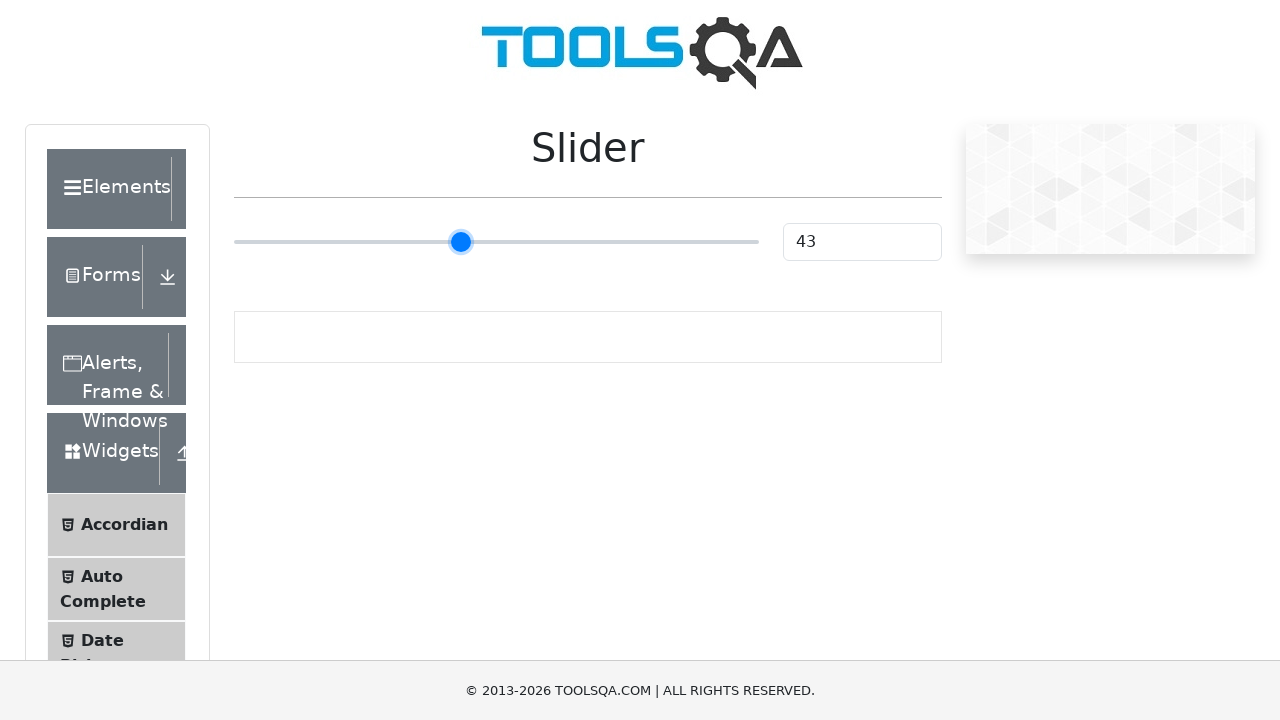

Pressed ArrowRight on slider (iteration 19/55) on input[type='range']
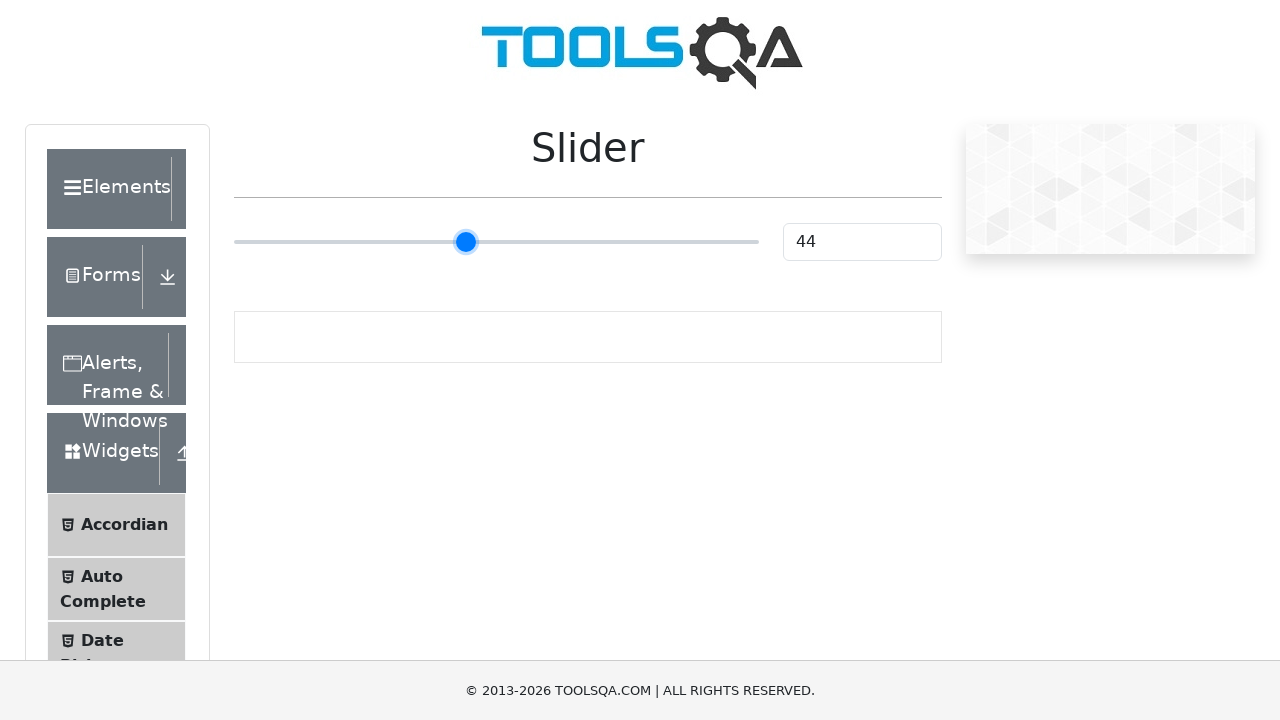

Pressed ArrowRight on slider (iteration 20/55) on input[type='range']
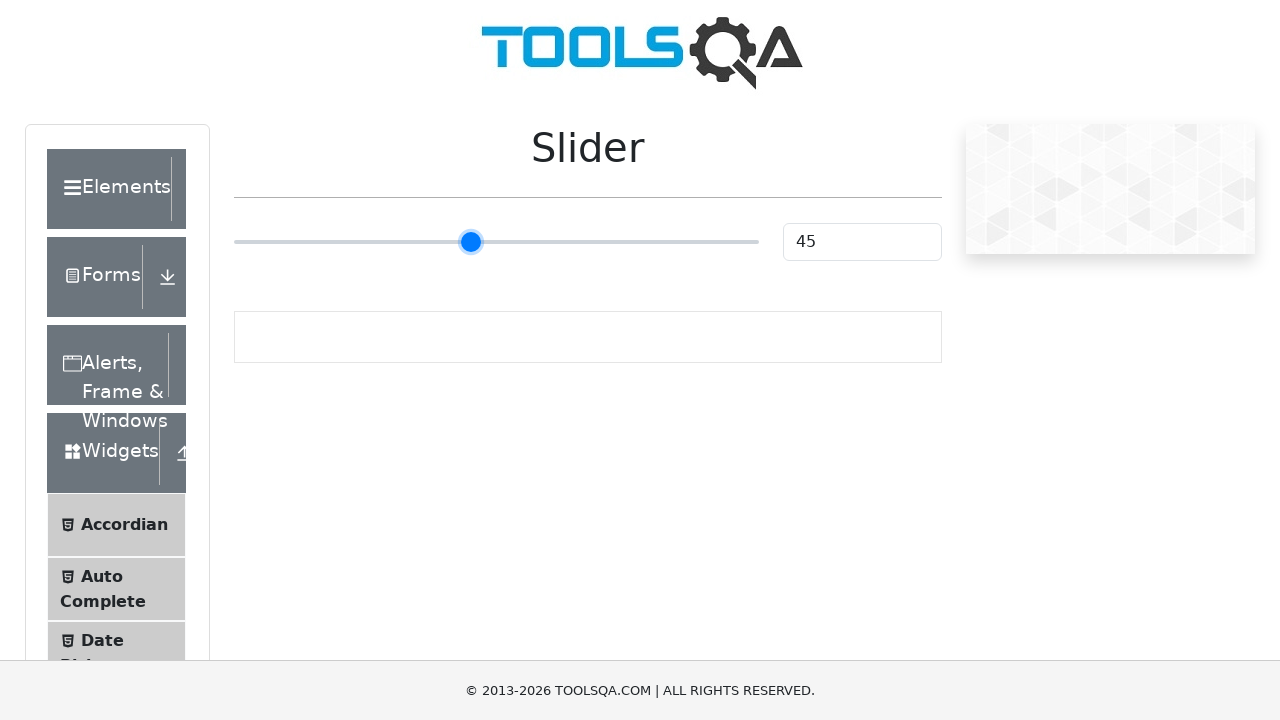

Pressed ArrowRight on slider (iteration 21/55) on input[type='range']
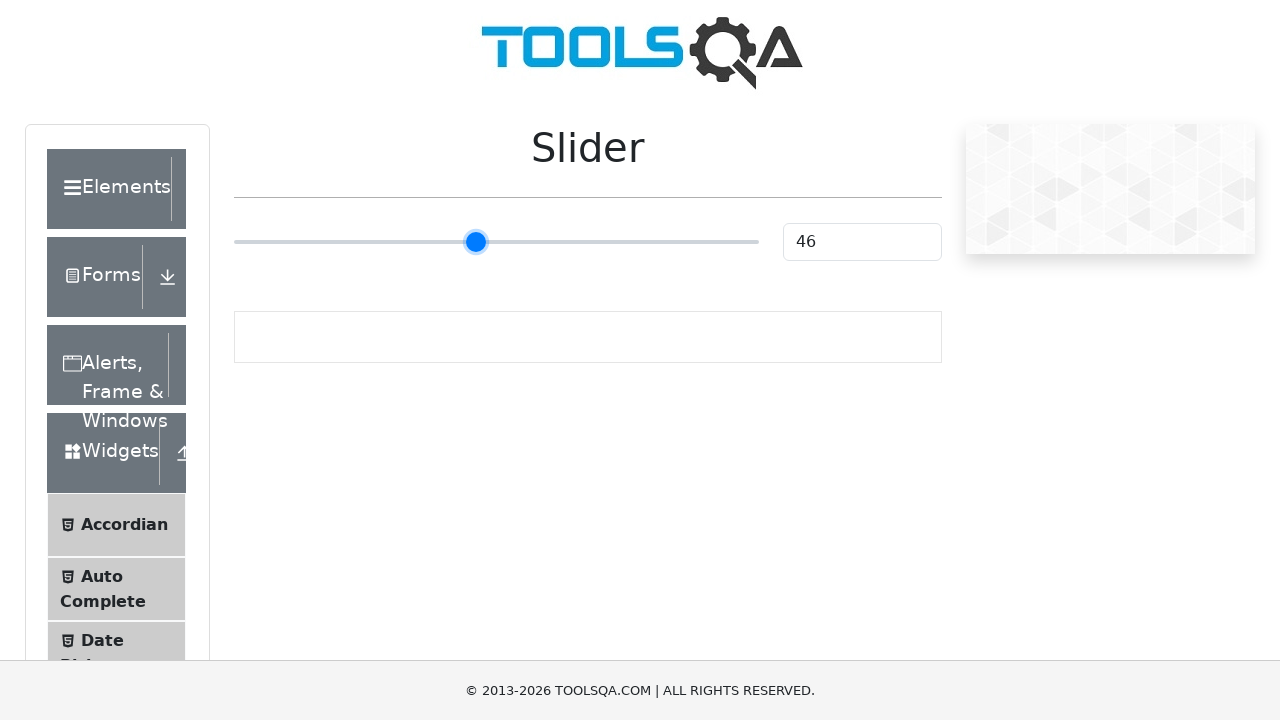

Pressed ArrowRight on slider (iteration 22/55) on input[type='range']
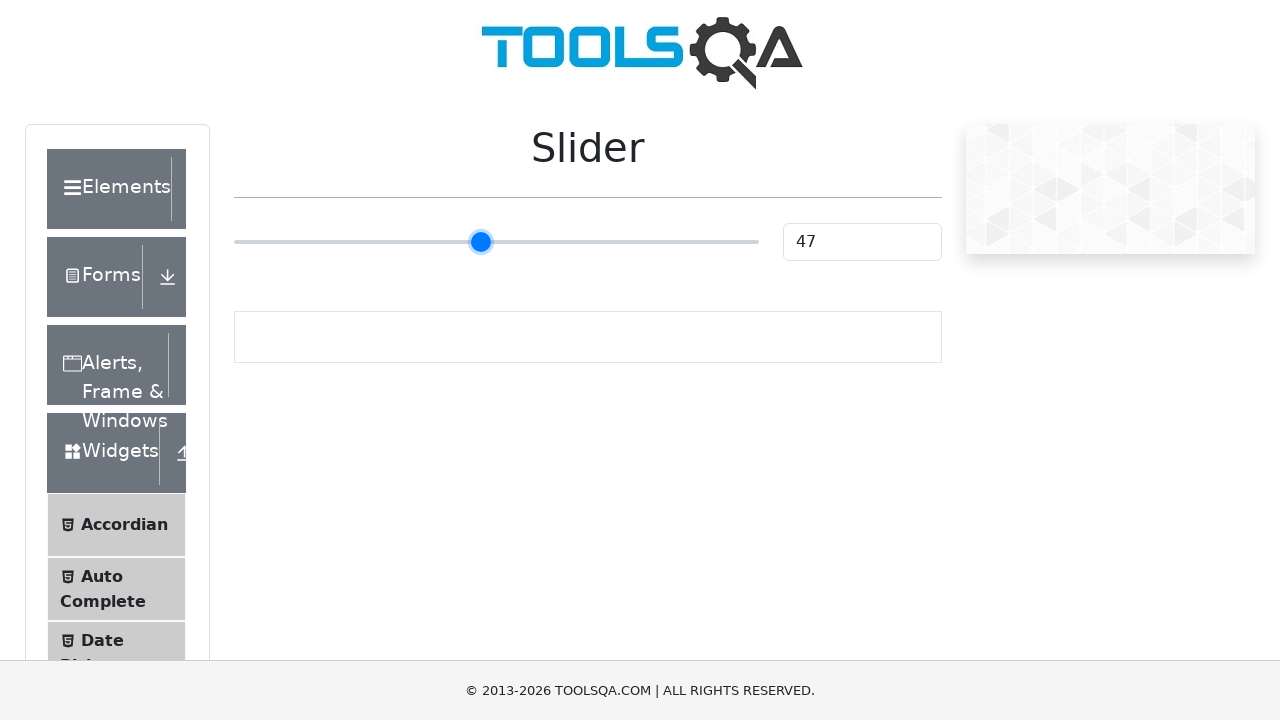

Pressed ArrowRight on slider (iteration 23/55) on input[type='range']
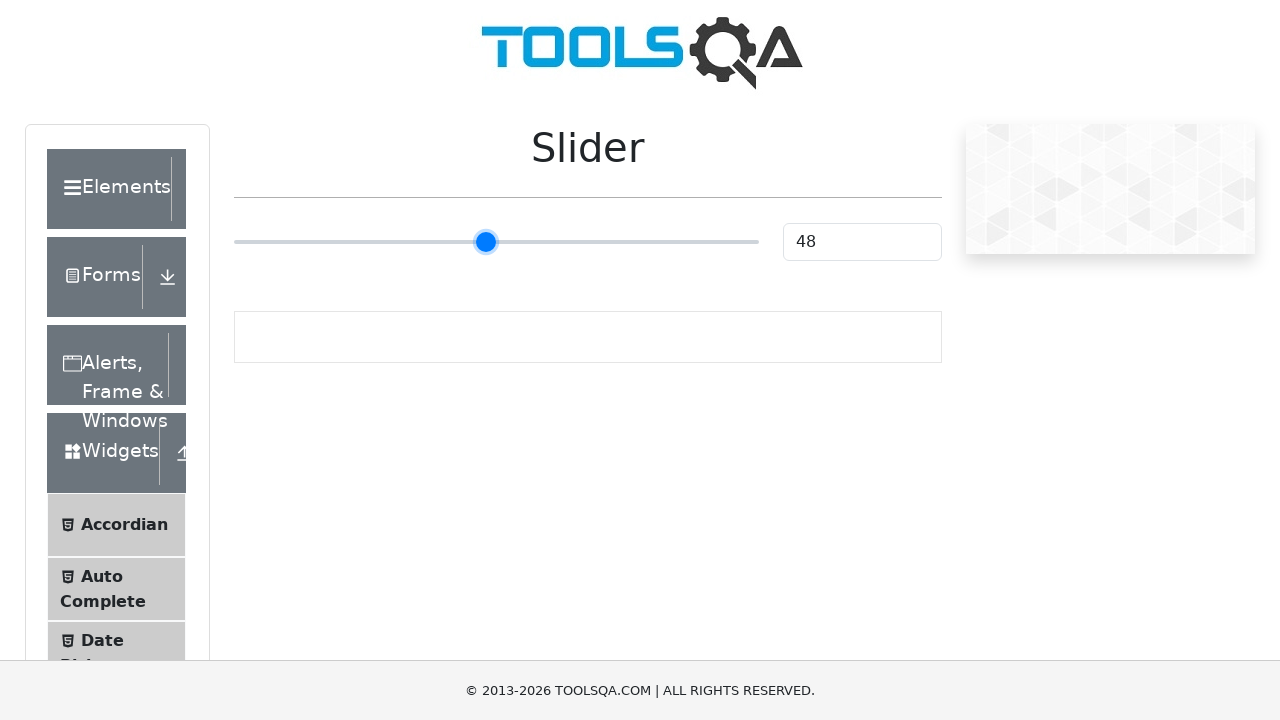

Pressed ArrowRight on slider (iteration 24/55) on input[type='range']
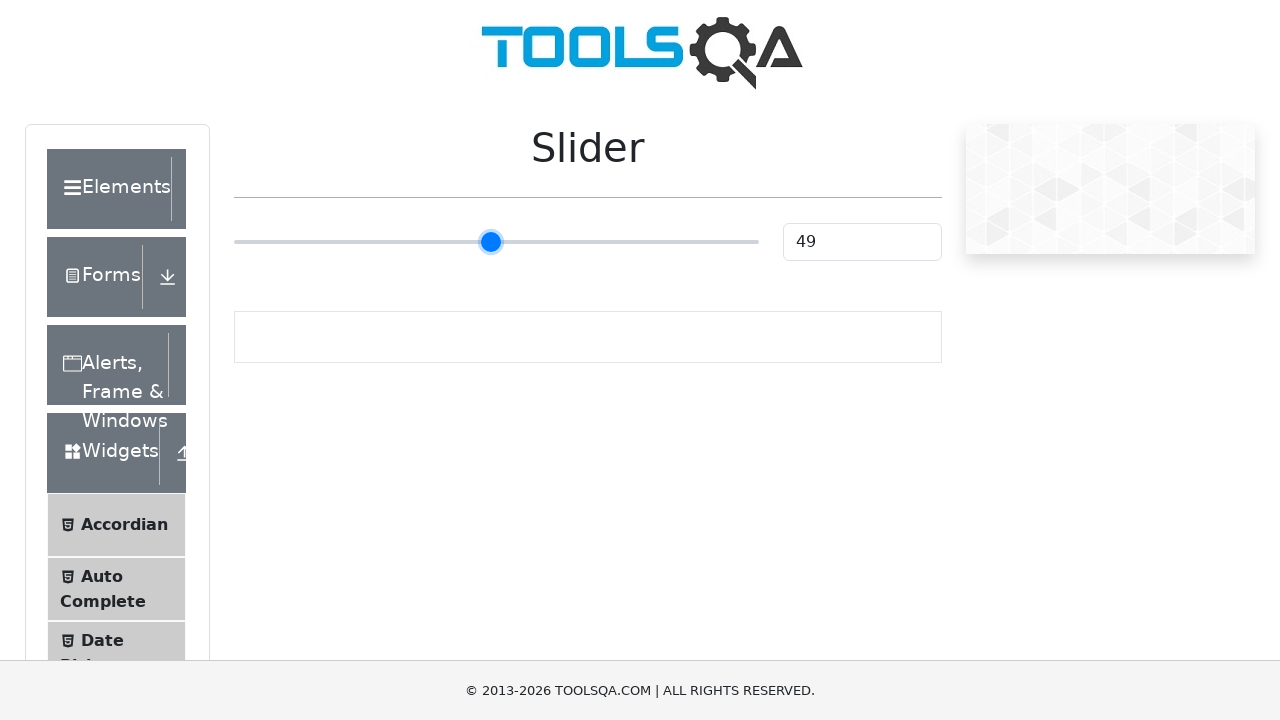

Pressed ArrowRight on slider (iteration 25/55) on input[type='range']
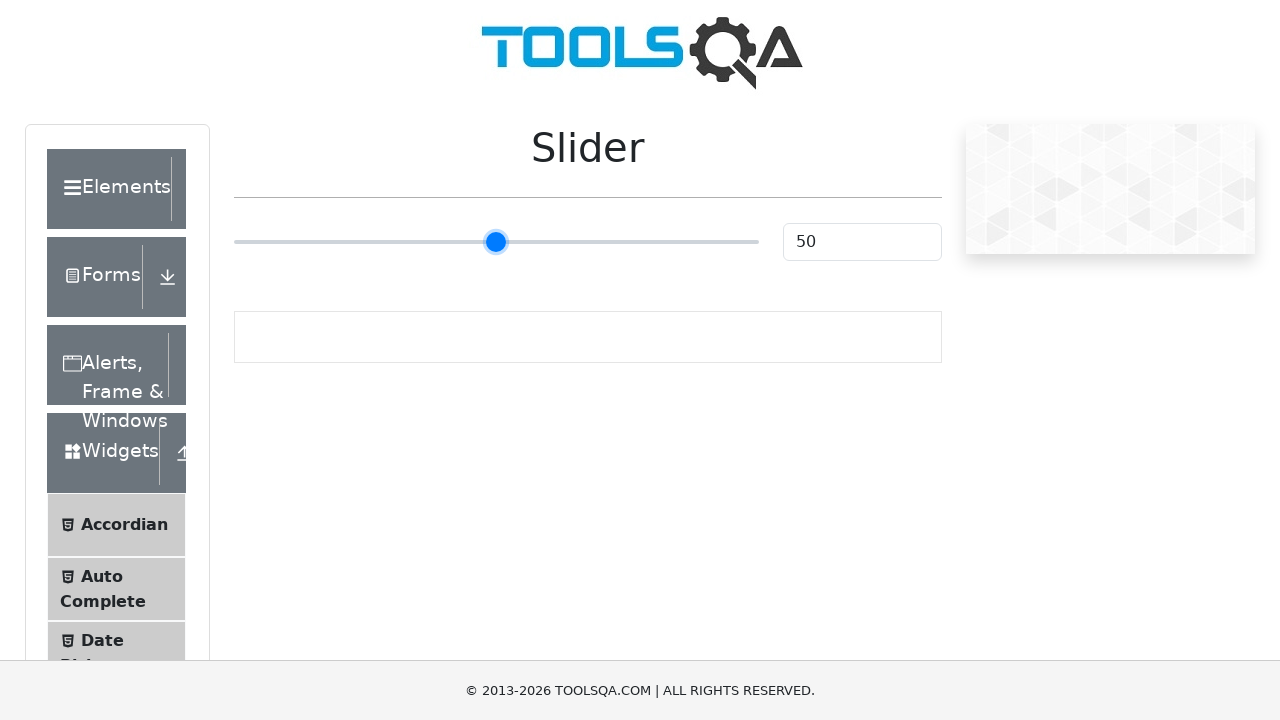

Pressed ArrowRight on slider (iteration 26/55) on input[type='range']
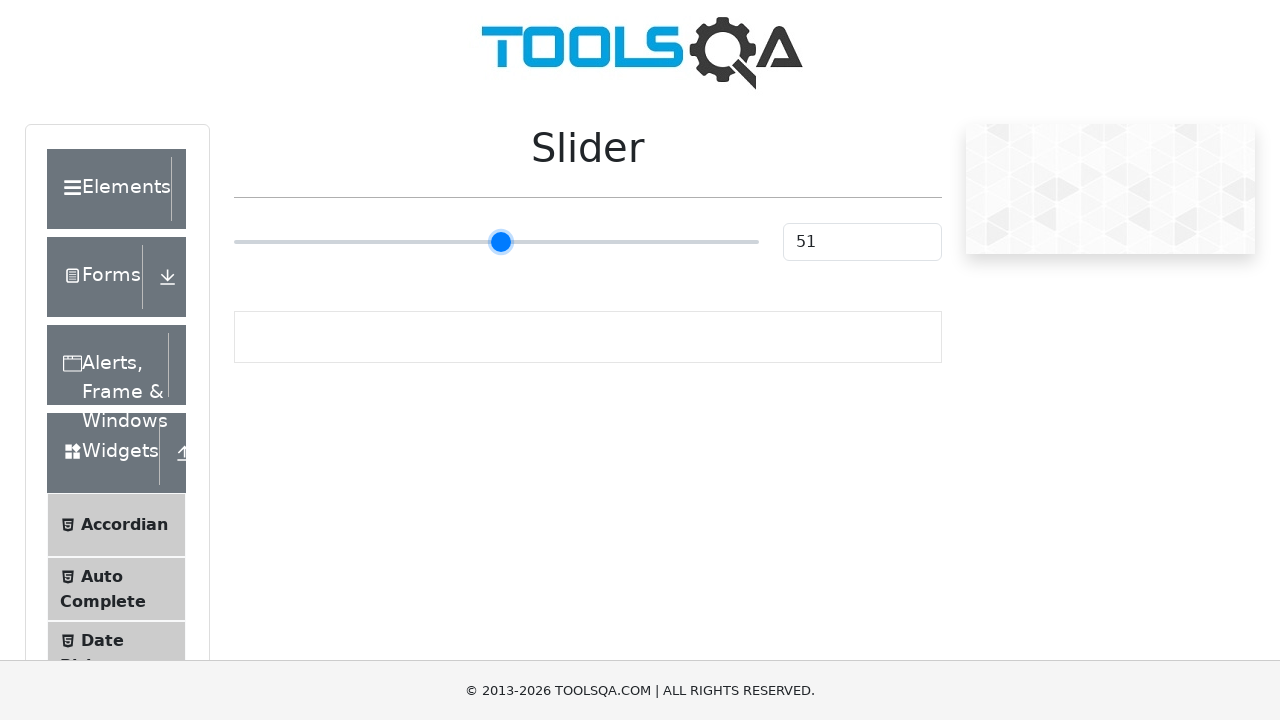

Pressed ArrowRight on slider (iteration 27/55) on input[type='range']
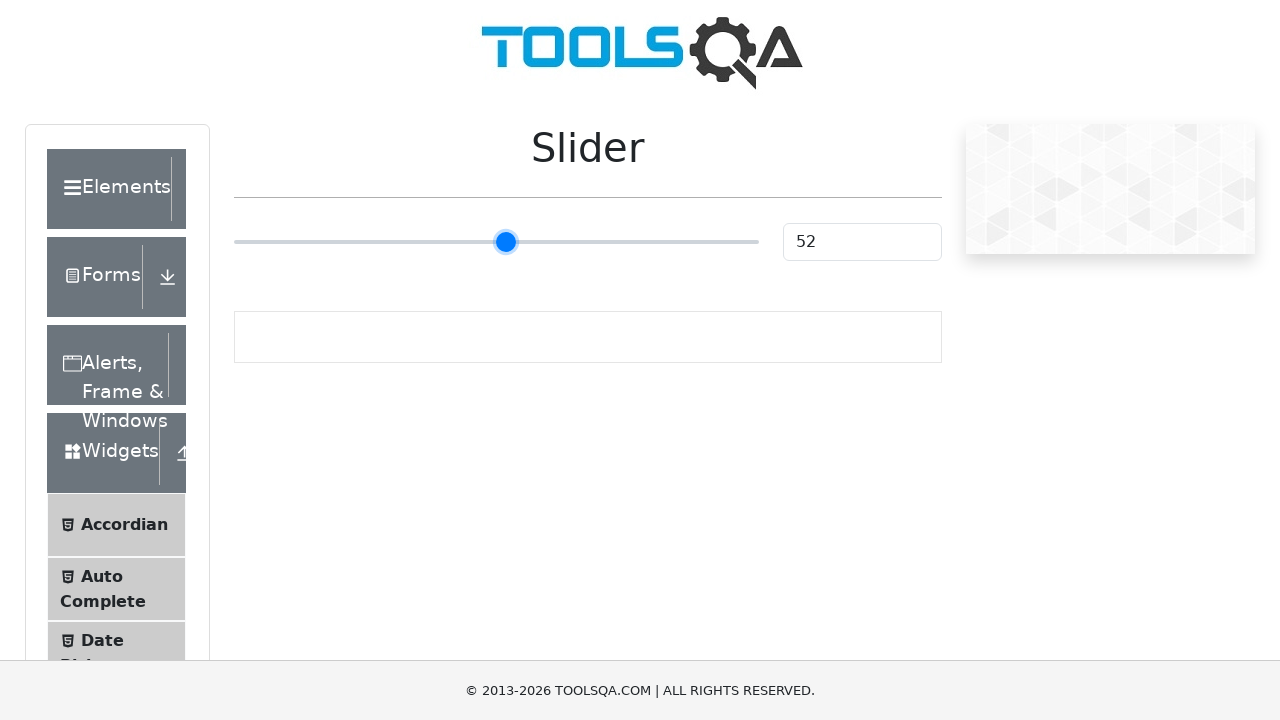

Pressed ArrowRight on slider (iteration 28/55) on input[type='range']
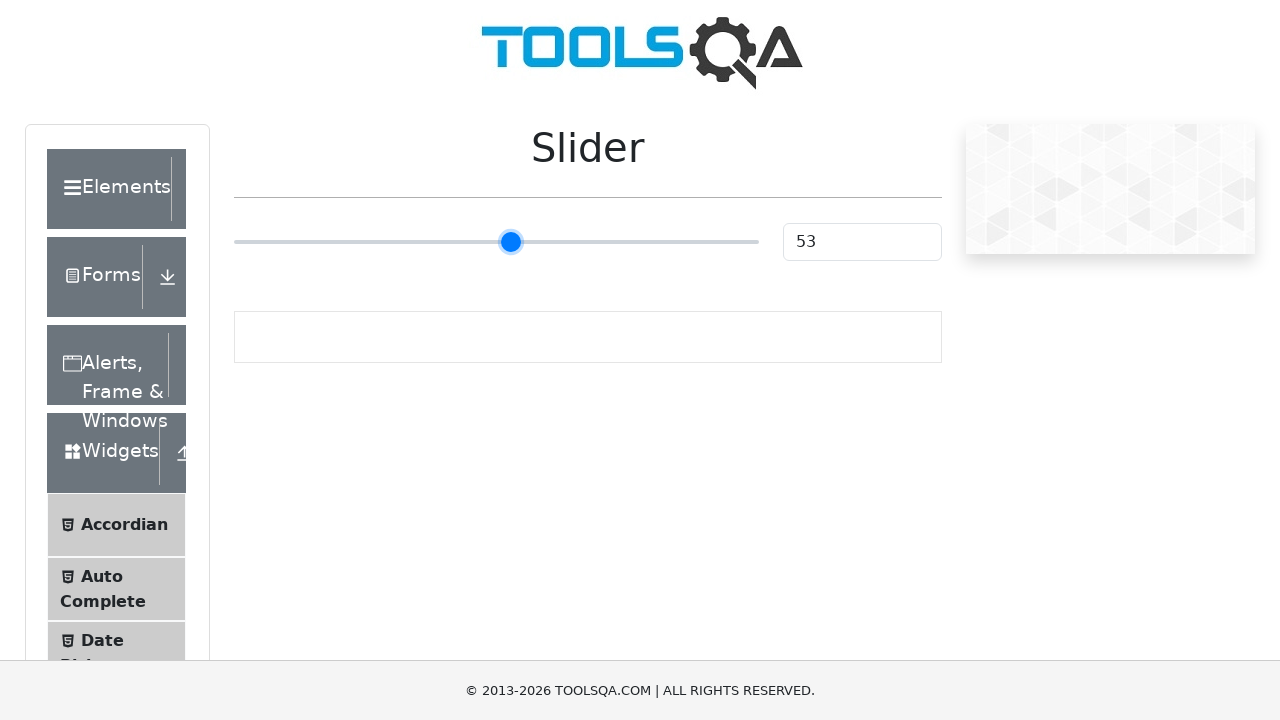

Pressed ArrowRight on slider (iteration 29/55) on input[type='range']
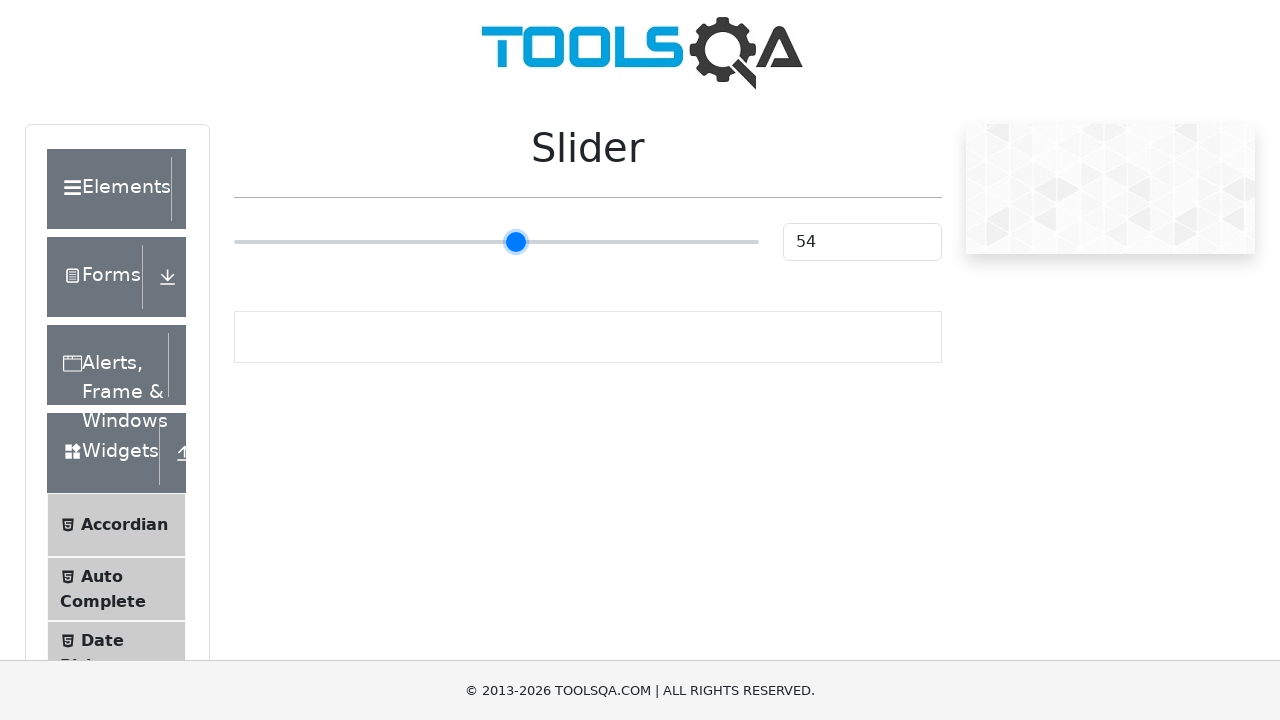

Pressed ArrowRight on slider (iteration 30/55) on input[type='range']
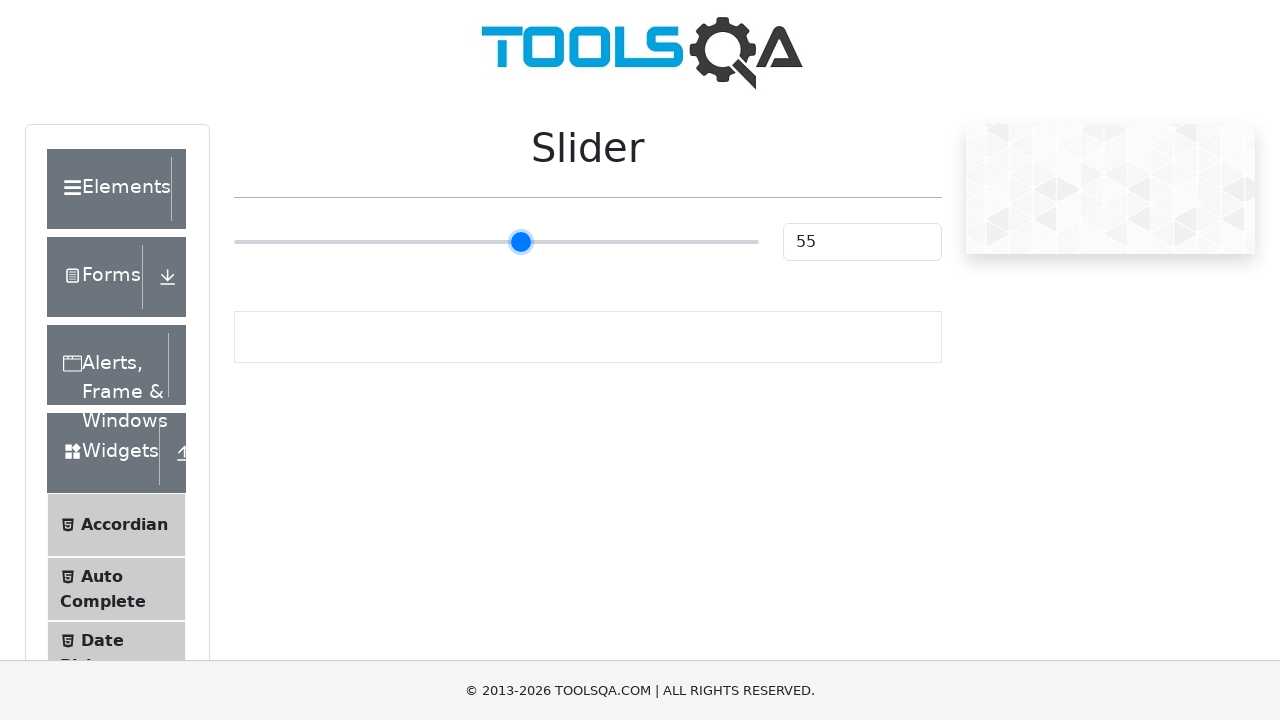

Pressed ArrowRight on slider (iteration 31/55) on input[type='range']
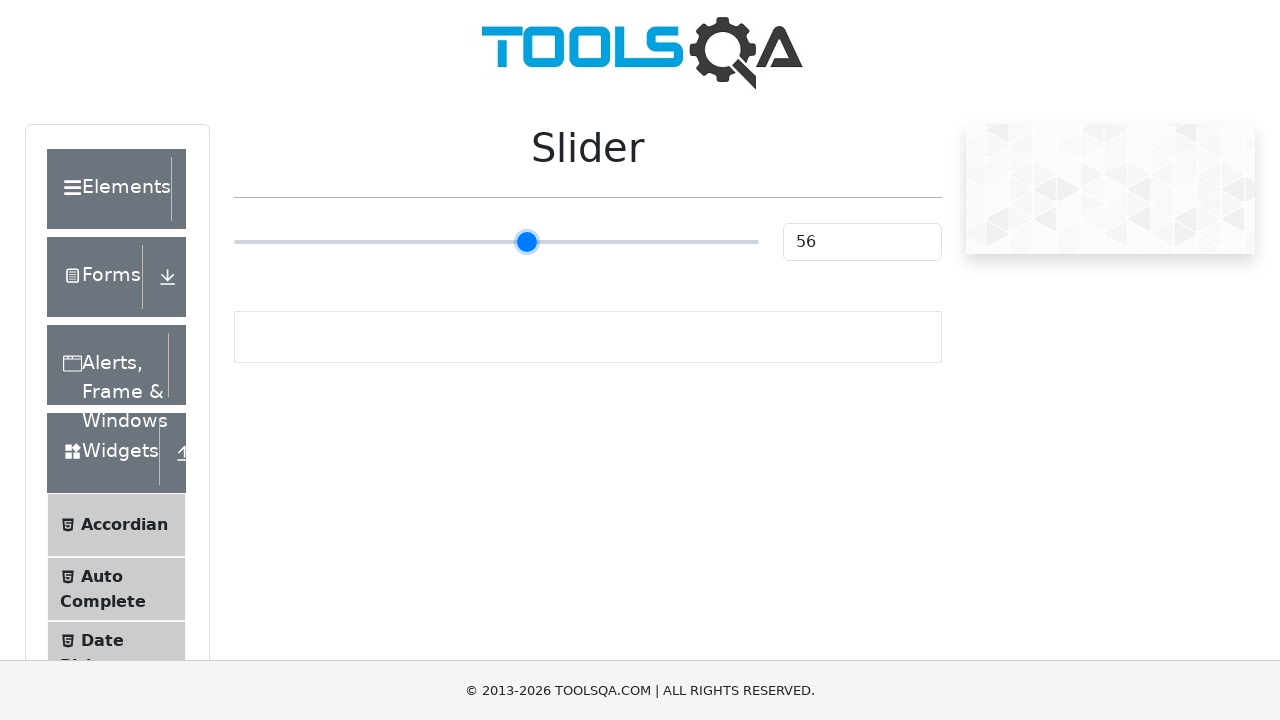

Pressed ArrowRight on slider (iteration 32/55) on input[type='range']
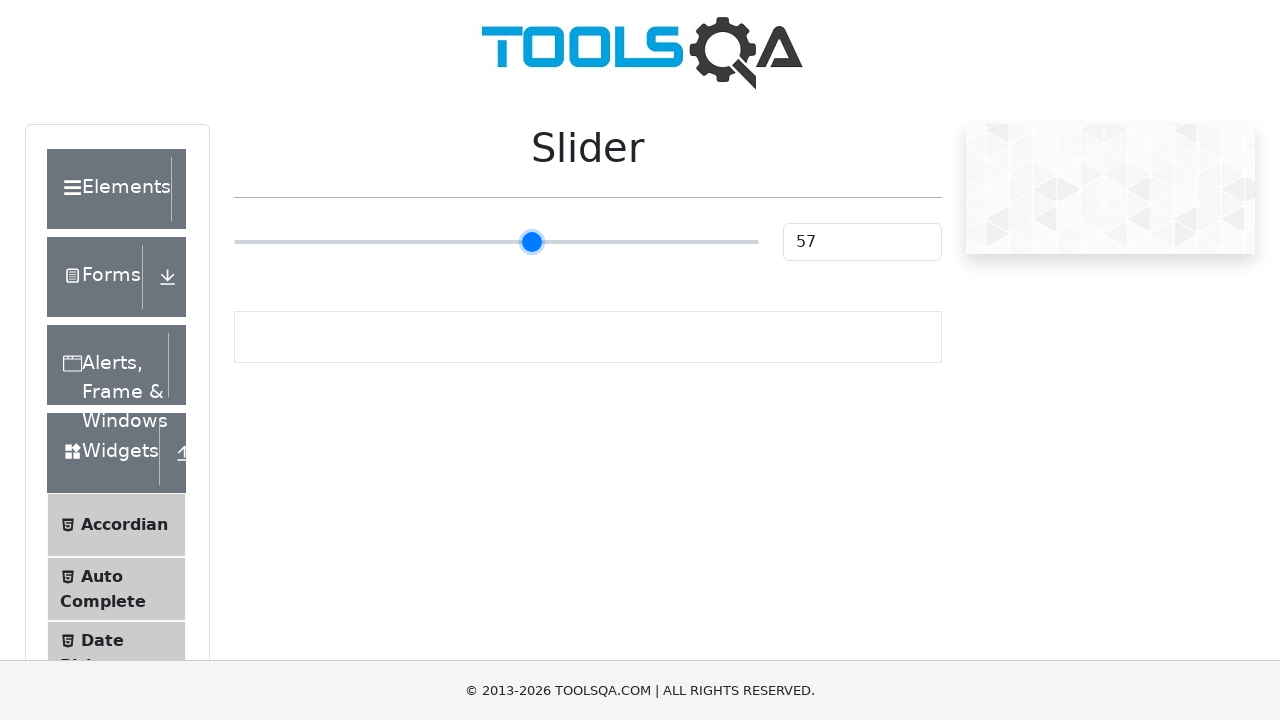

Pressed ArrowRight on slider (iteration 33/55) on input[type='range']
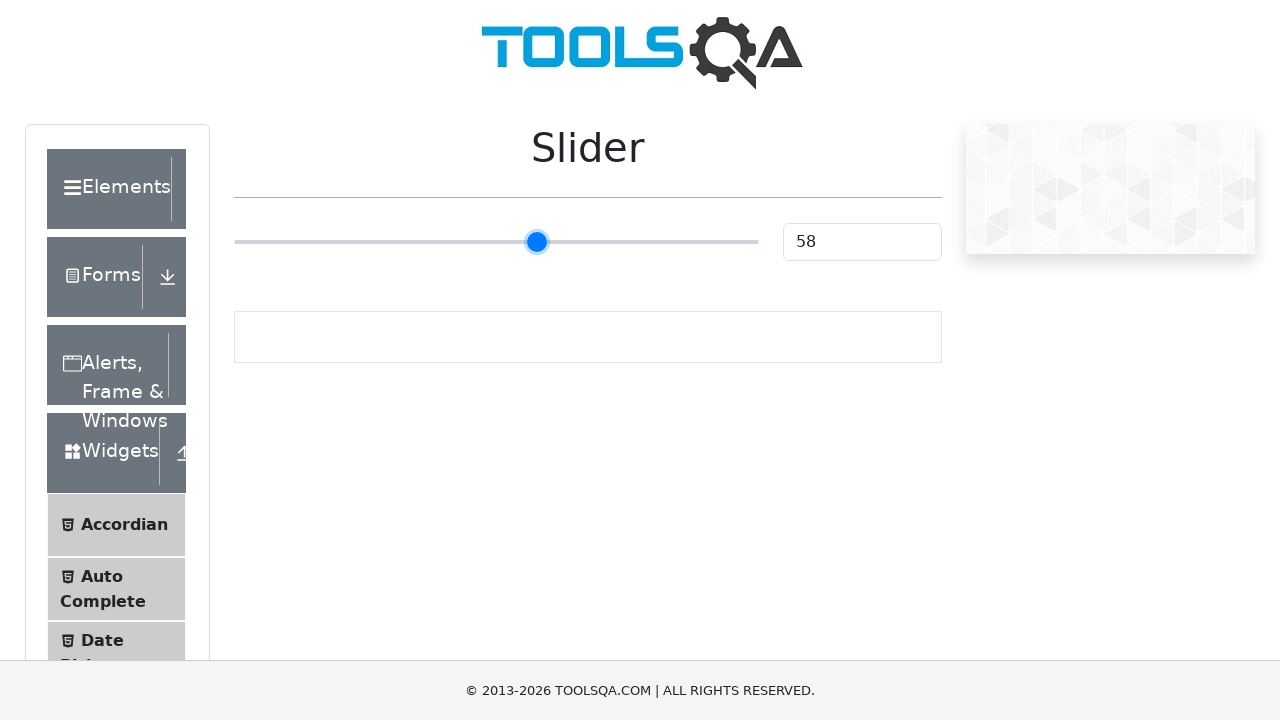

Pressed ArrowRight on slider (iteration 34/55) on input[type='range']
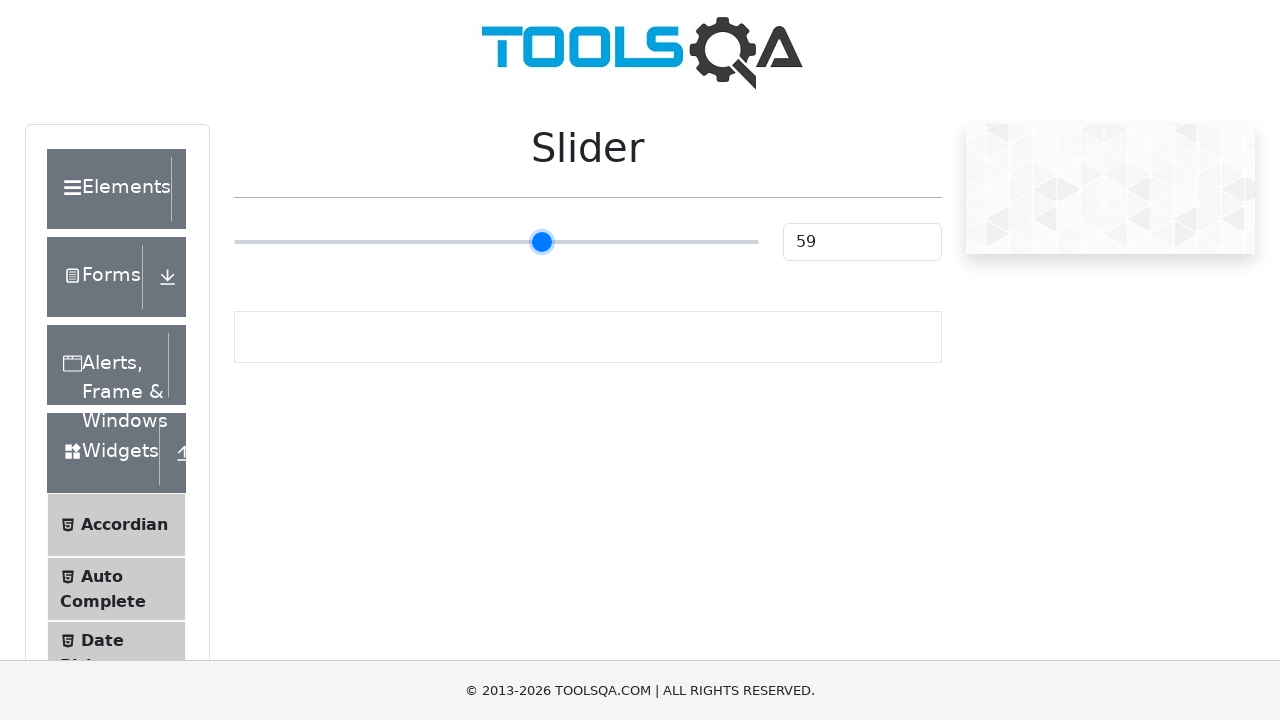

Pressed ArrowRight on slider (iteration 35/55) on input[type='range']
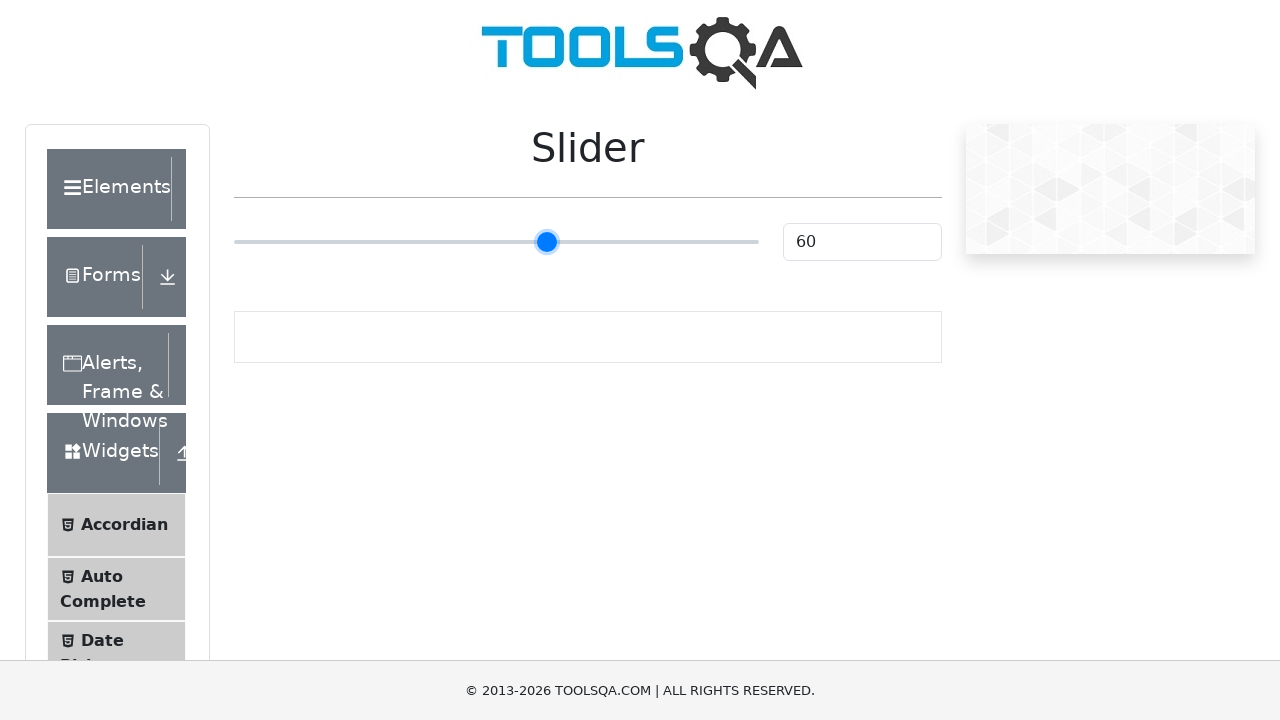

Pressed ArrowRight on slider (iteration 36/55) on input[type='range']
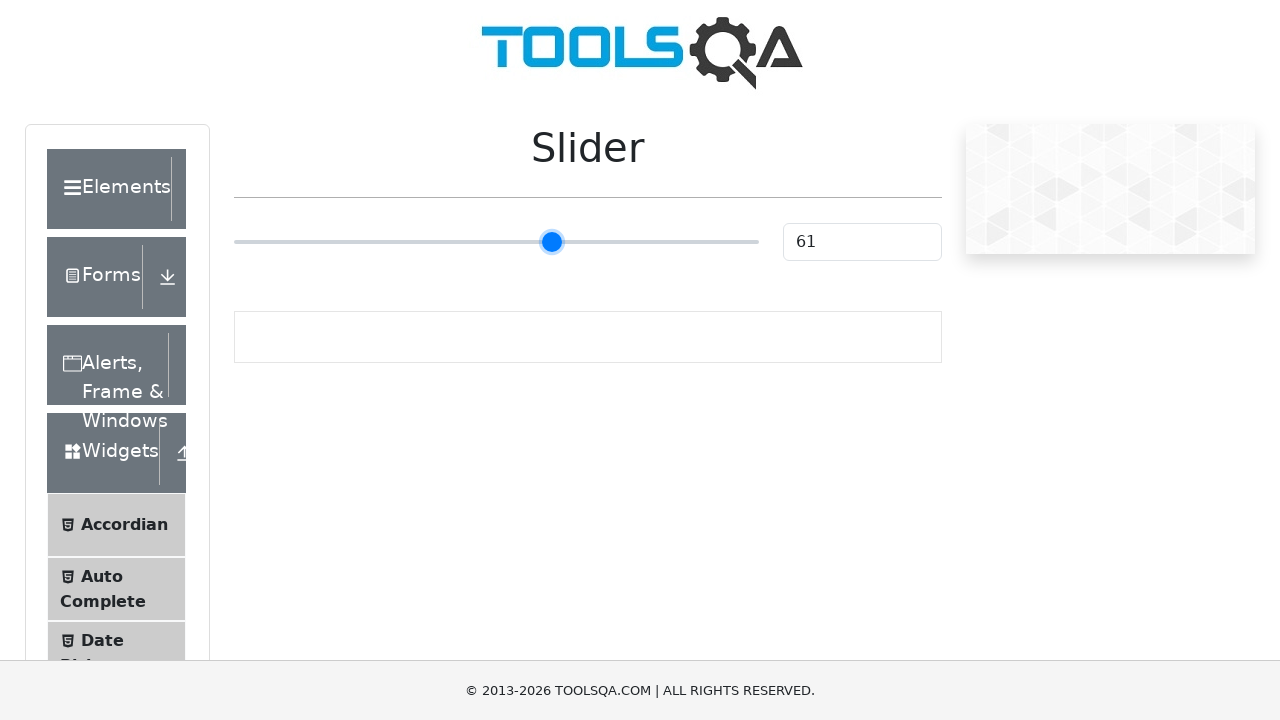

Pressed ArrowRight on slider (iteration 37/55) on input[type='range']
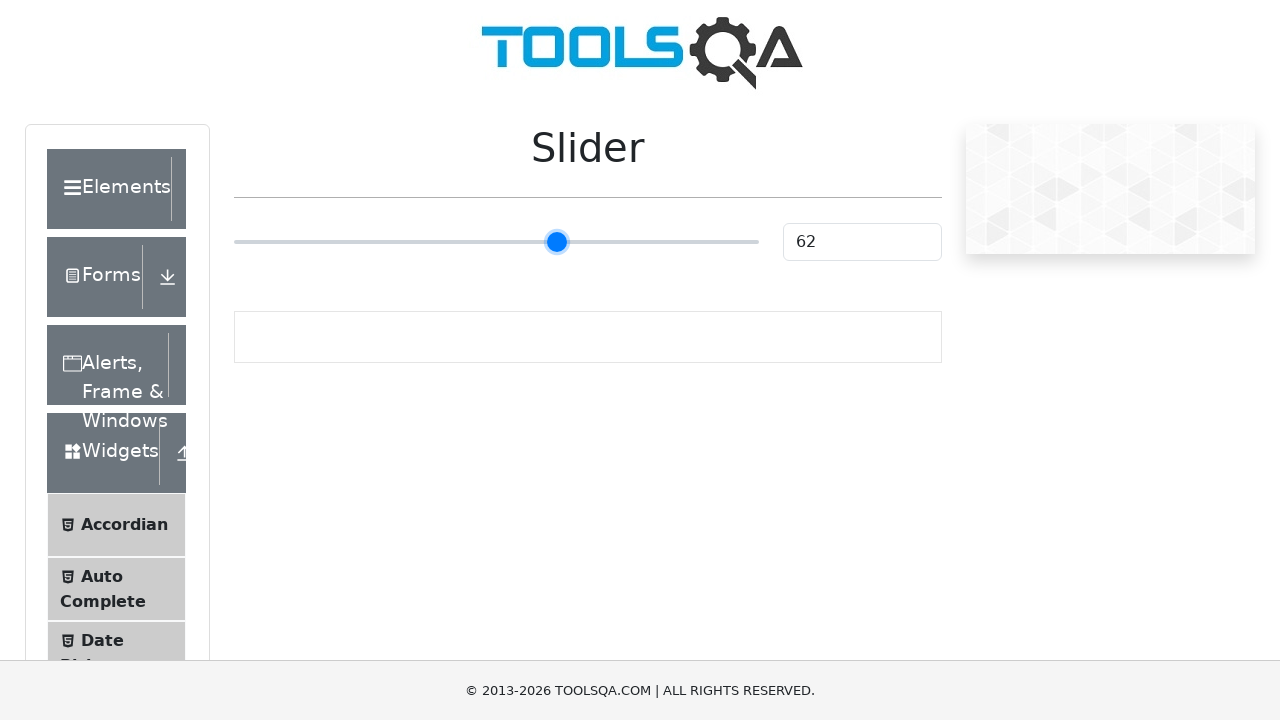

Pressed ArrowRight on slider (iteration 38/55) on input[type='range']
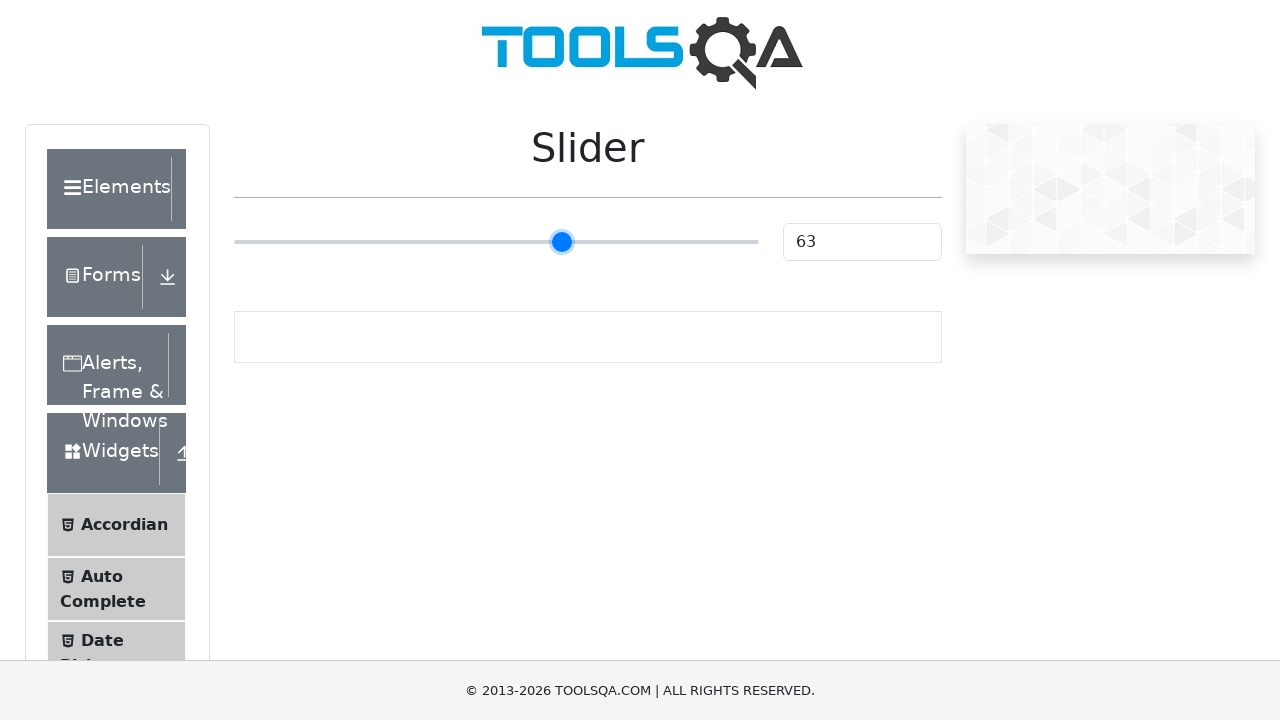

Pressed ArrowRight on slider (iteration 39/55) on input[type='range']
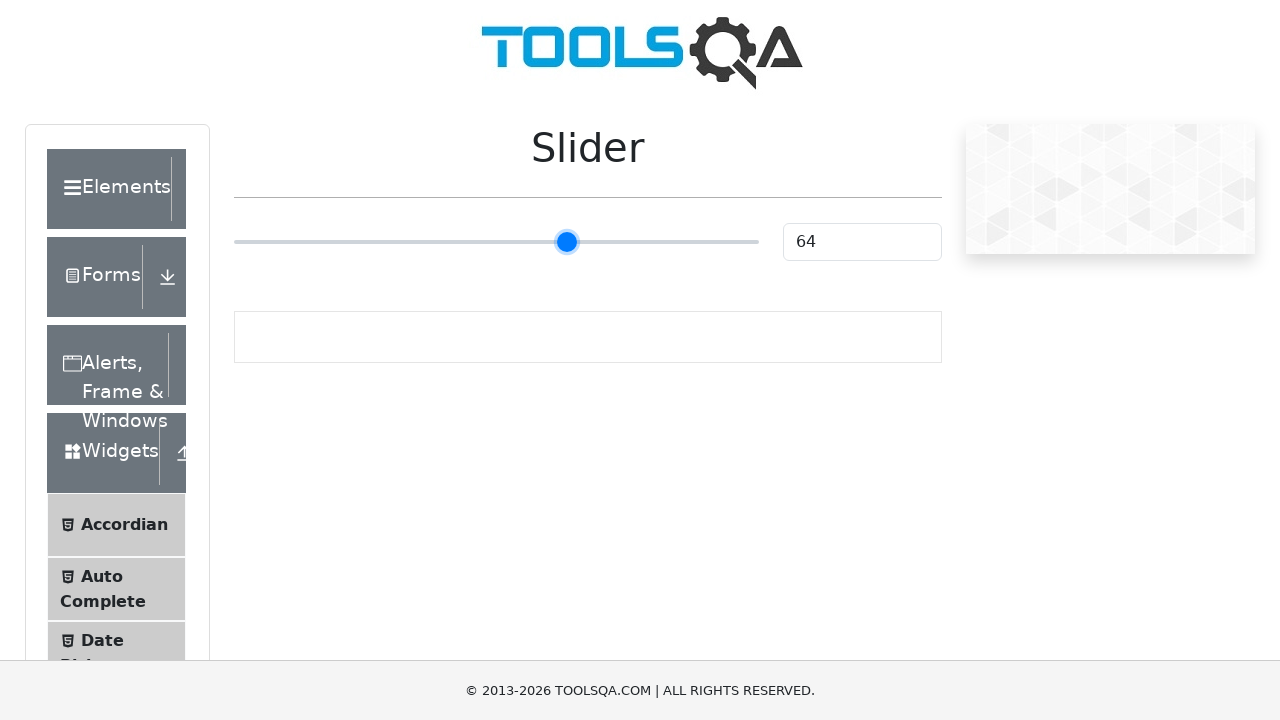

Pressed ArrowRight on slider (iteration 40/55) on input[type='range']
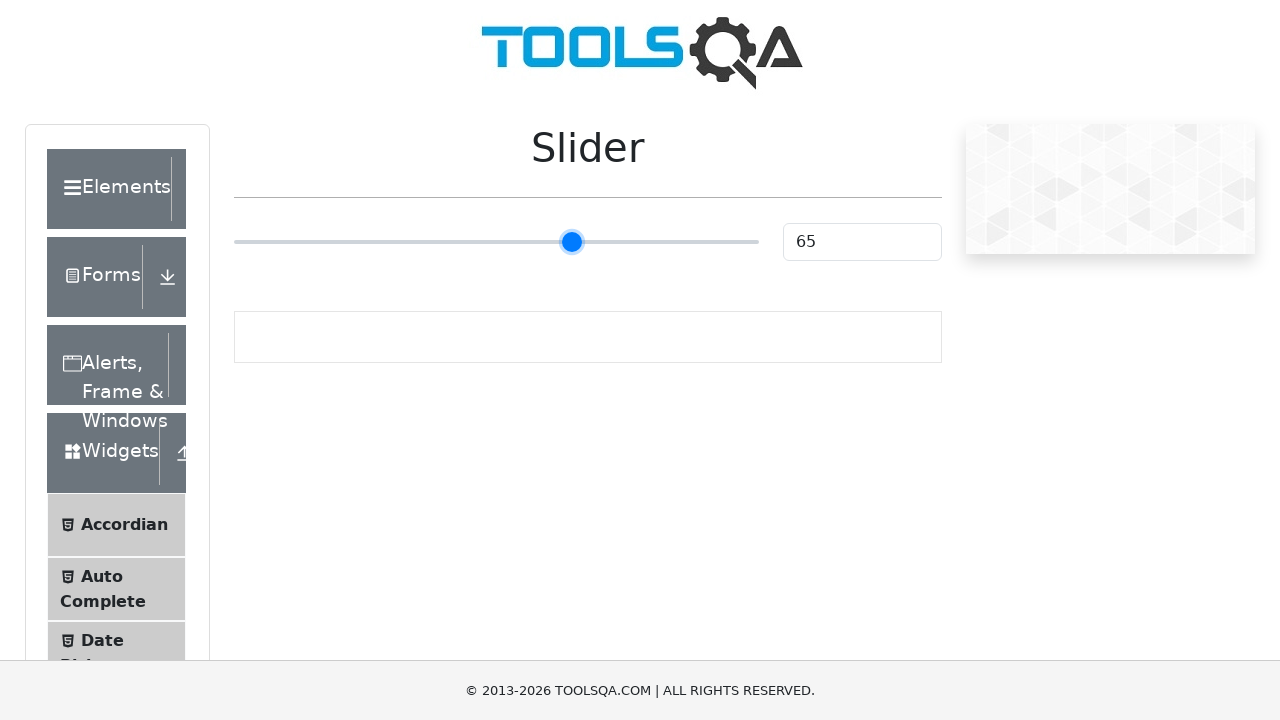

Pressed ArrowRight on slider (iteration 41/55) on input[type='range']
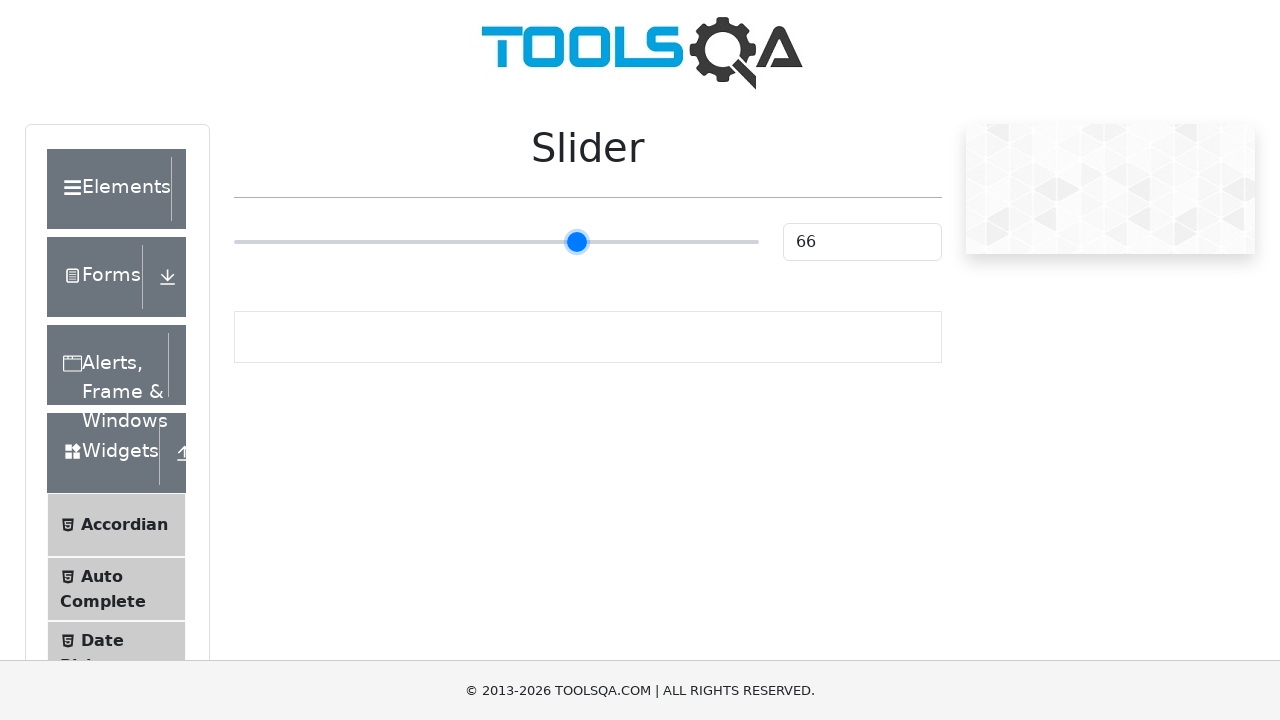

Pressed ArrowRight on slider (iteration 42/55) on input[type='range']
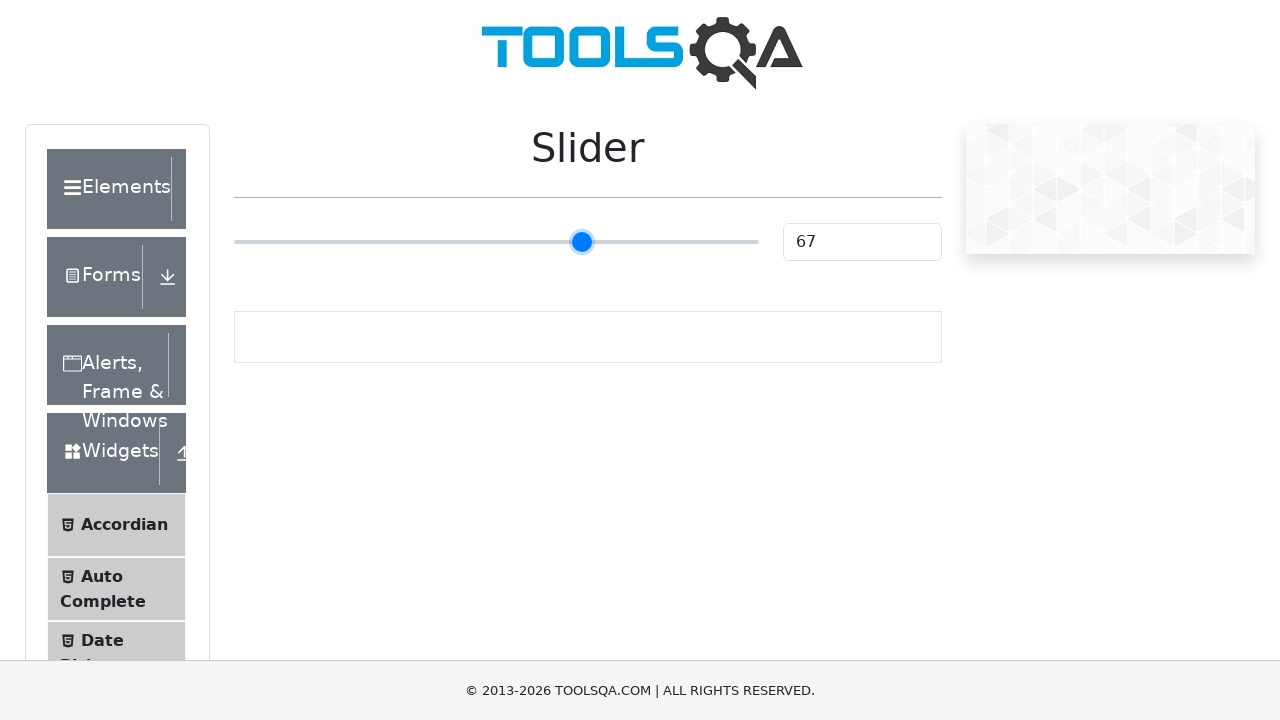

Pressed ArrowRight on slider (iteration 43/55) on input[type='range']
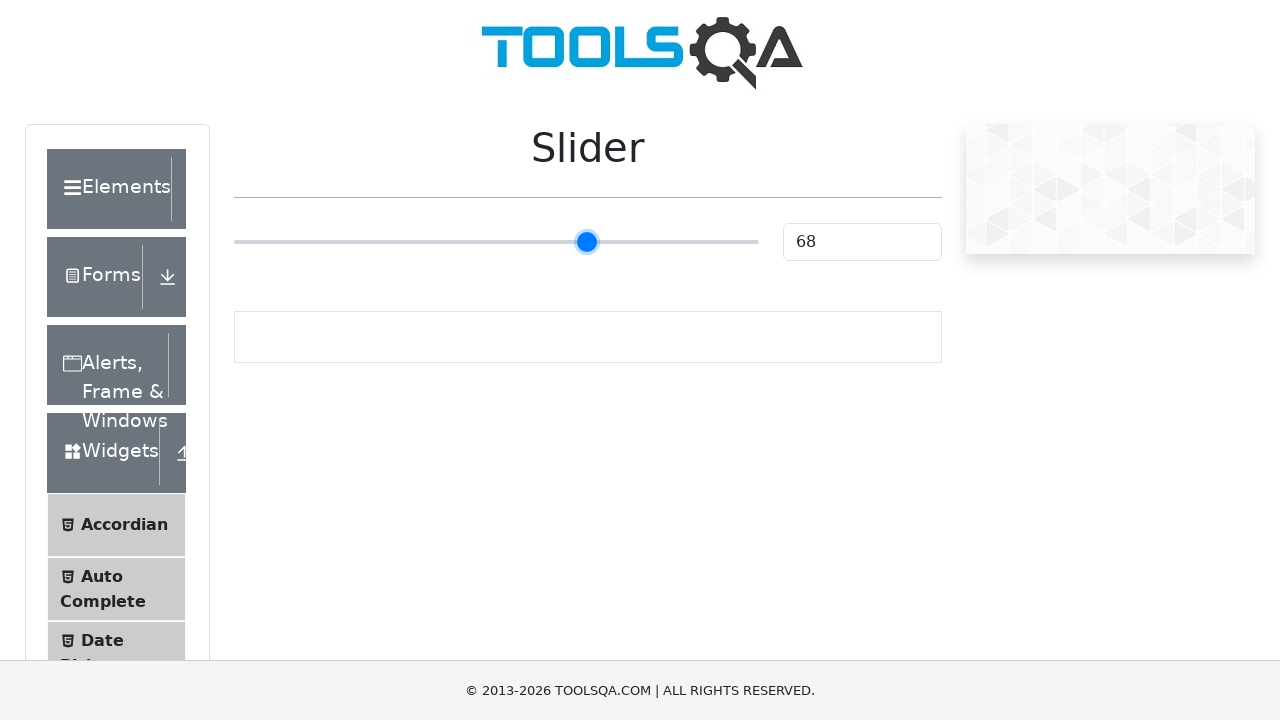

Pressed ArrowRight on slider (iteration 44/55) on input[type='range']
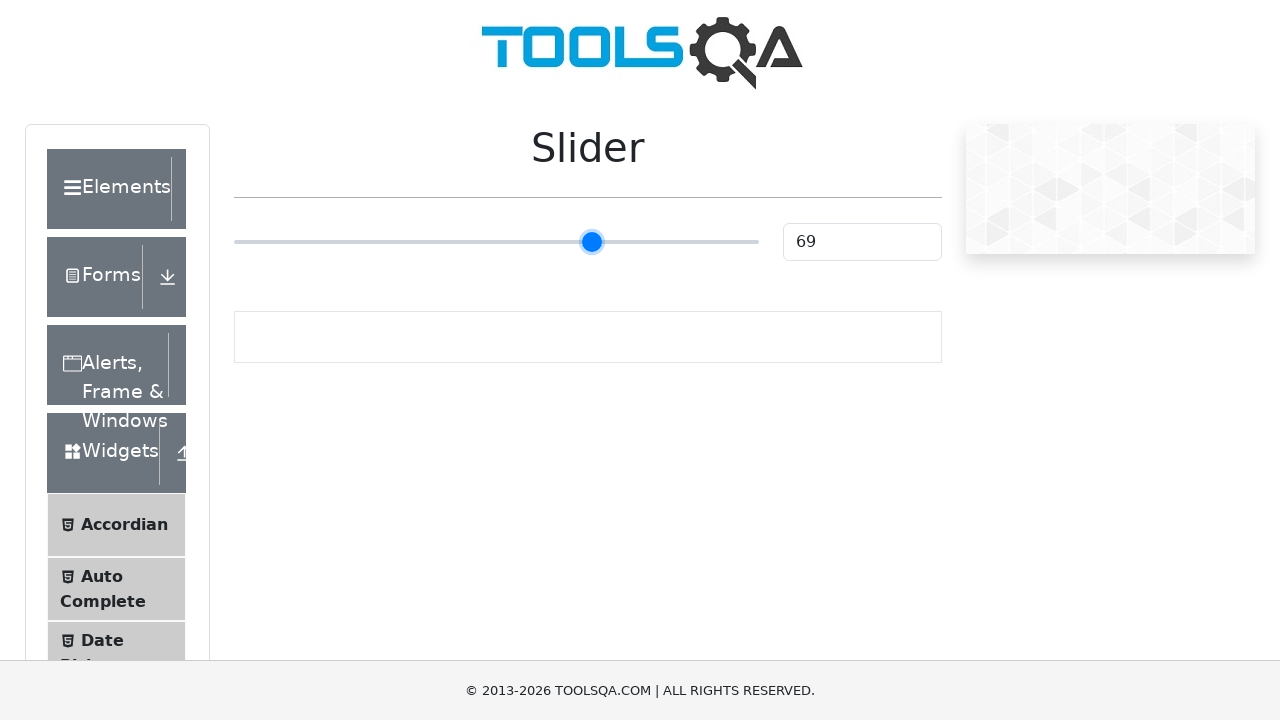

Pressed ArrowRight on slider (iteration 45/55) on input[type='range']
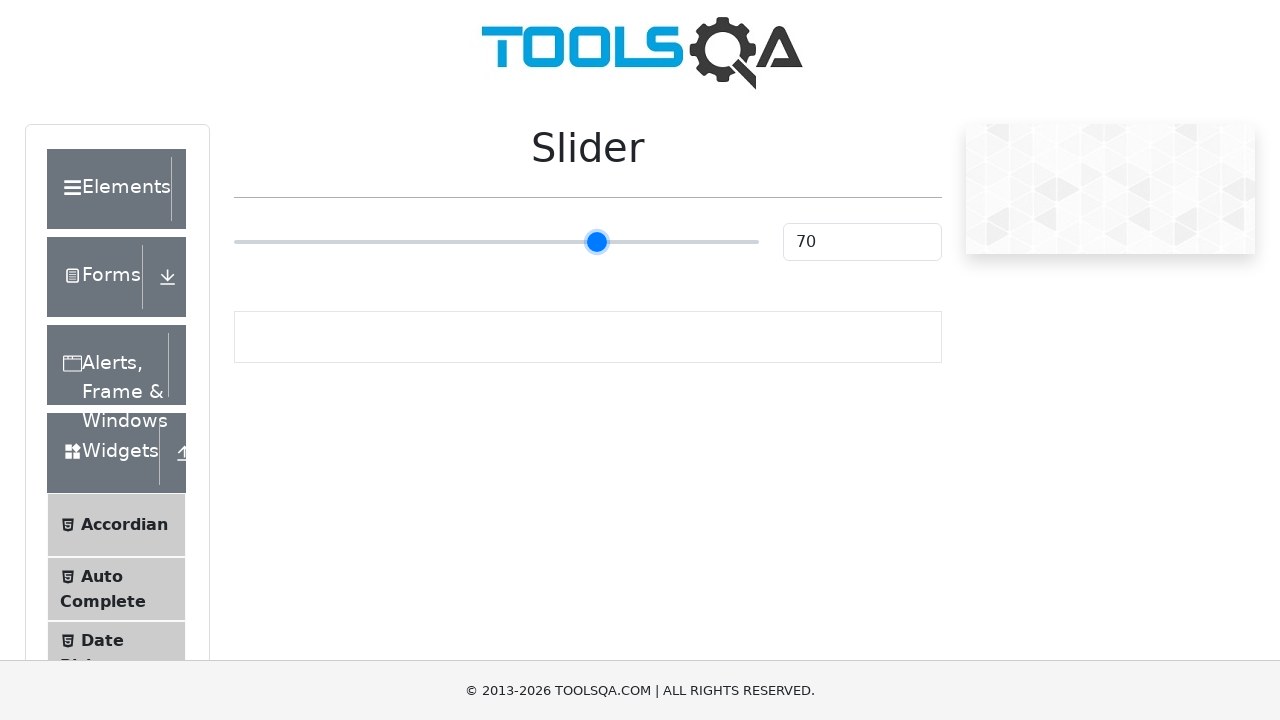

Pressed ArrowRight on slider (iteration 46/55) on input[type='range']
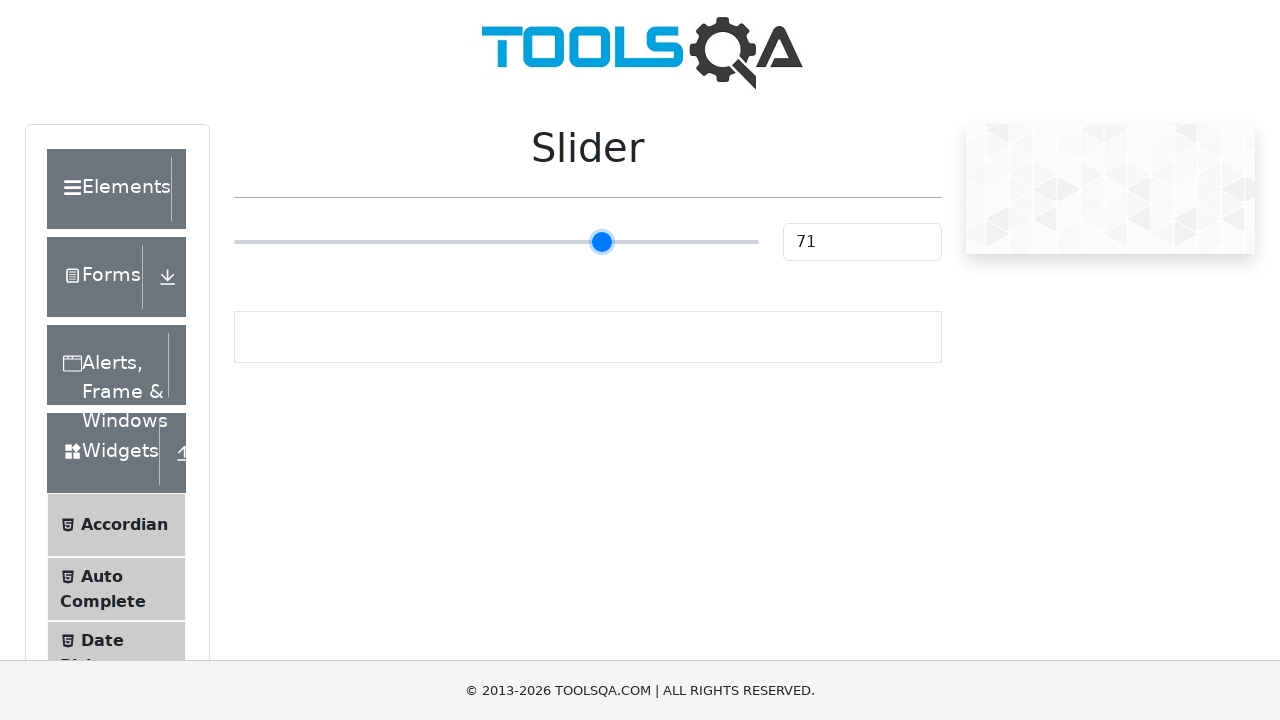

Pressed ArrowRight on slider (iteration 47/55) on input[type='range']
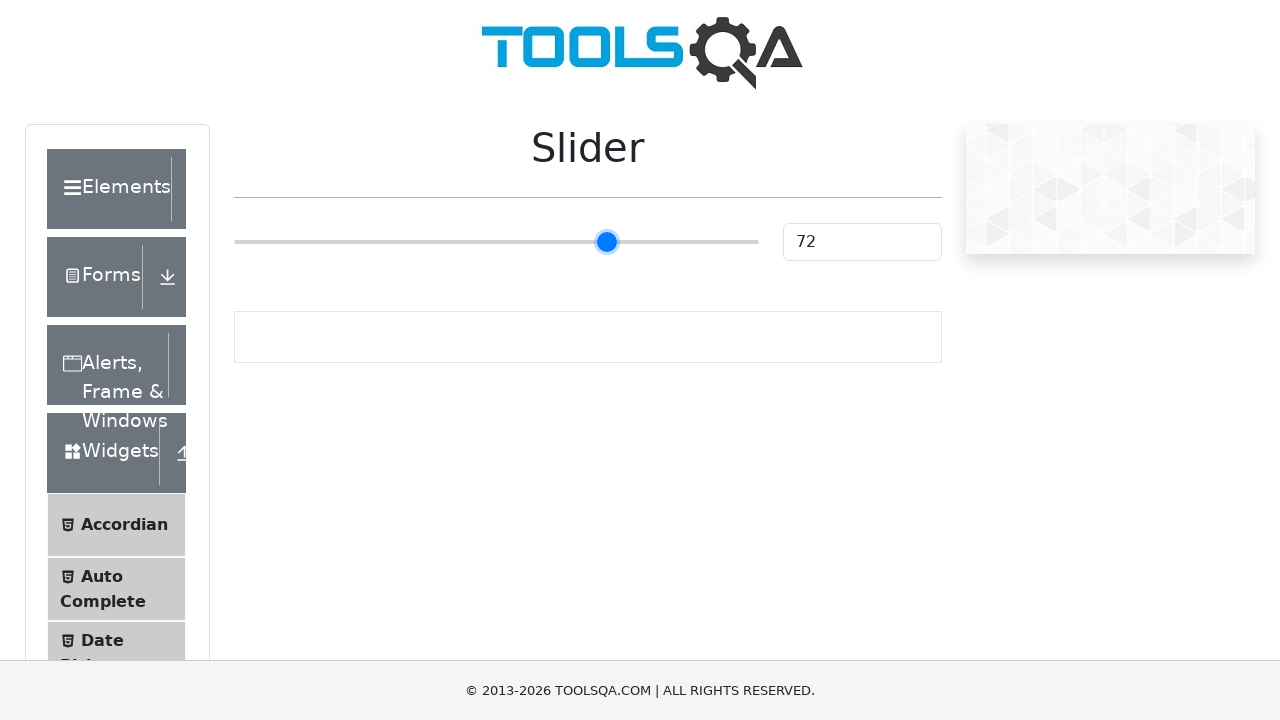

Pressed ArrowRight on slider (iteration 48/55) on input[type='range']
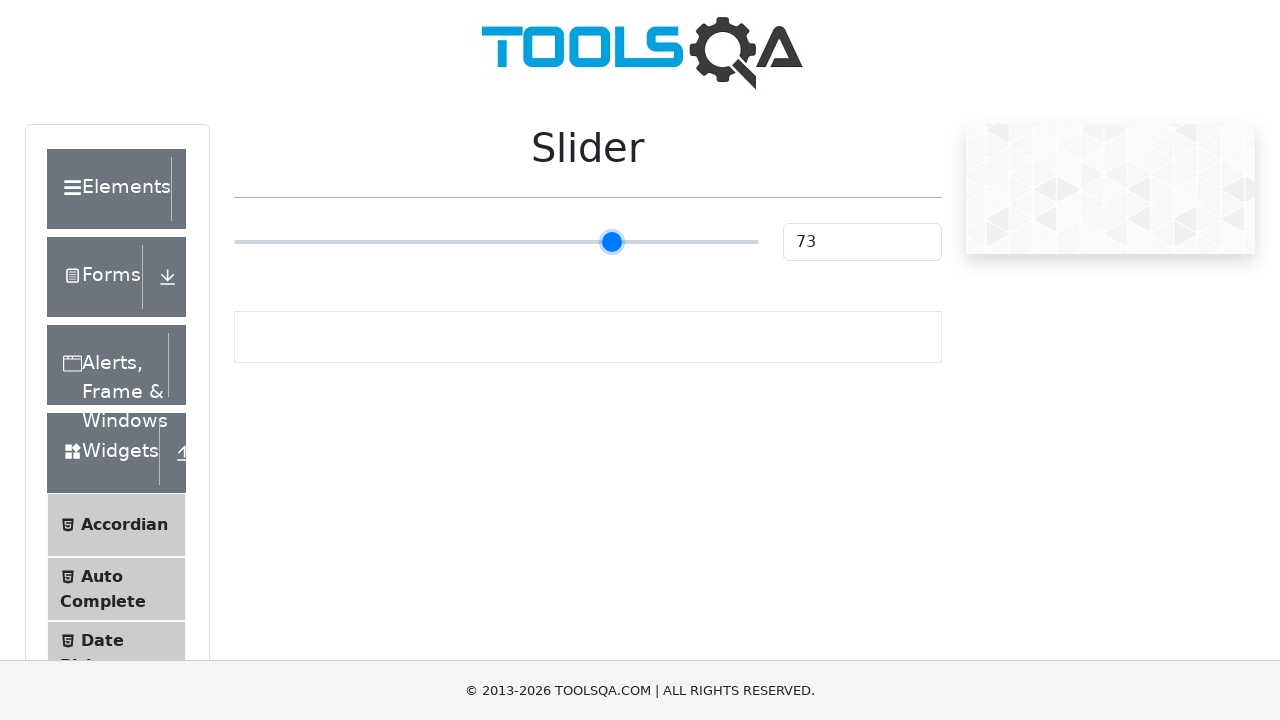

Pressed ArrowRight on slider (iteration 49/55) on input[type='range']
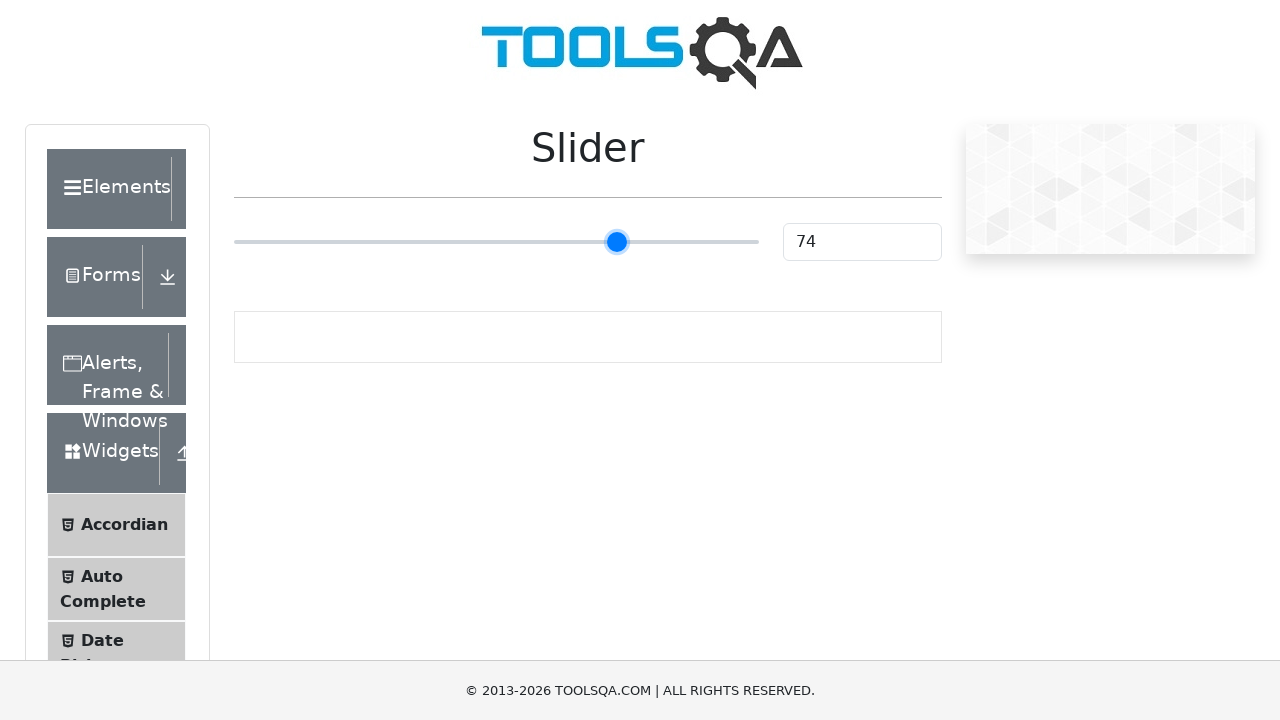

Pressed ArrowRight on slider (iteration 50/55) on input[type='range']
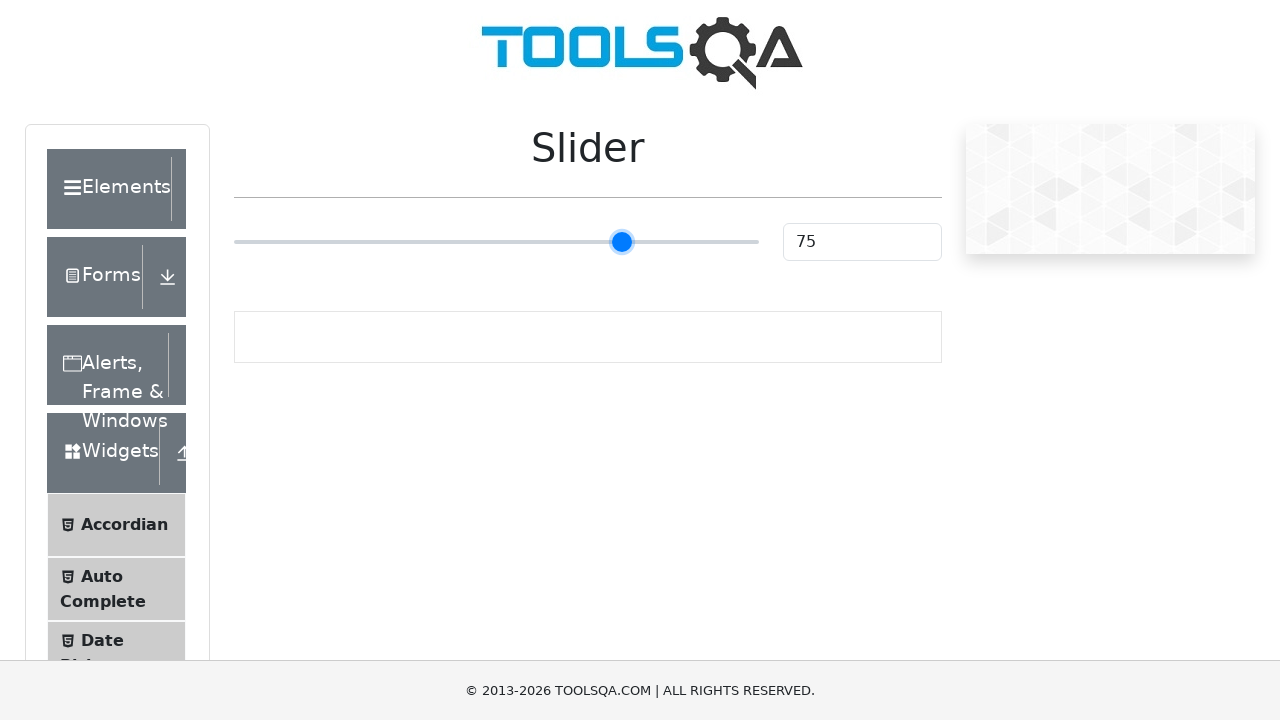

Pressed ArrowRight on slider (iteration 51/55) on input[type='range']
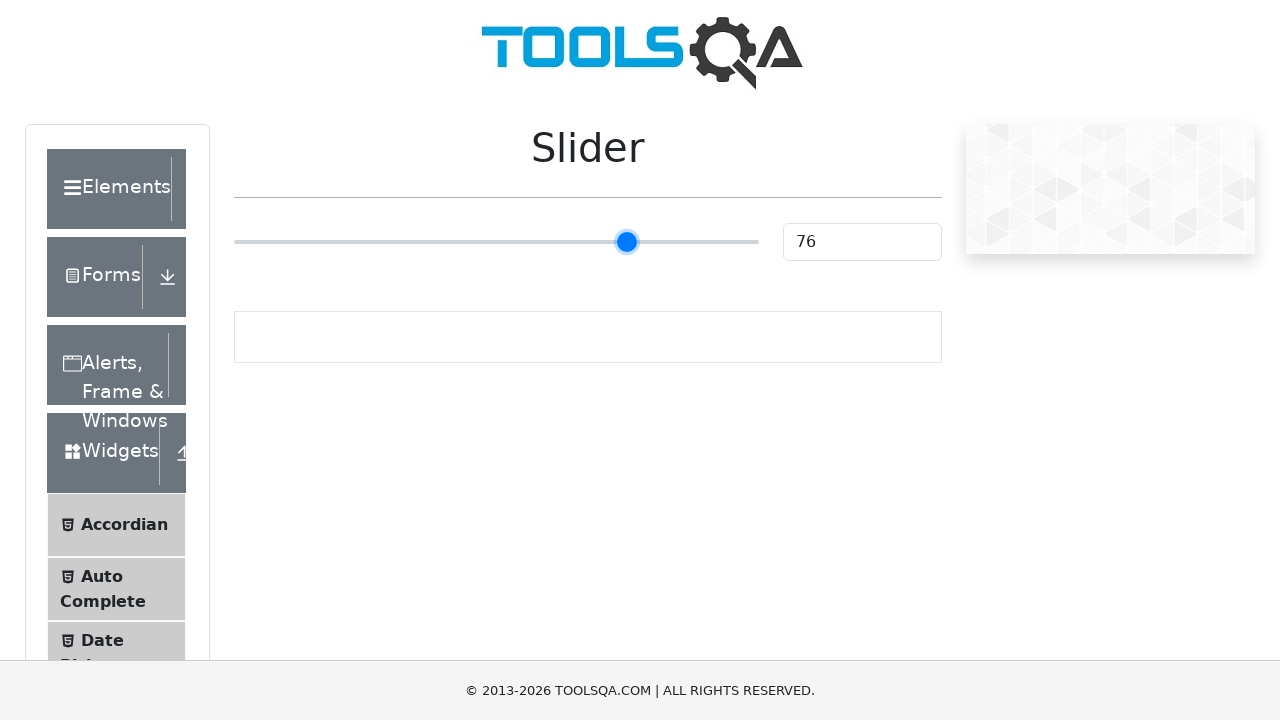

Pressed ArrowRight on slider (iteration 52/55) on input[type='range']
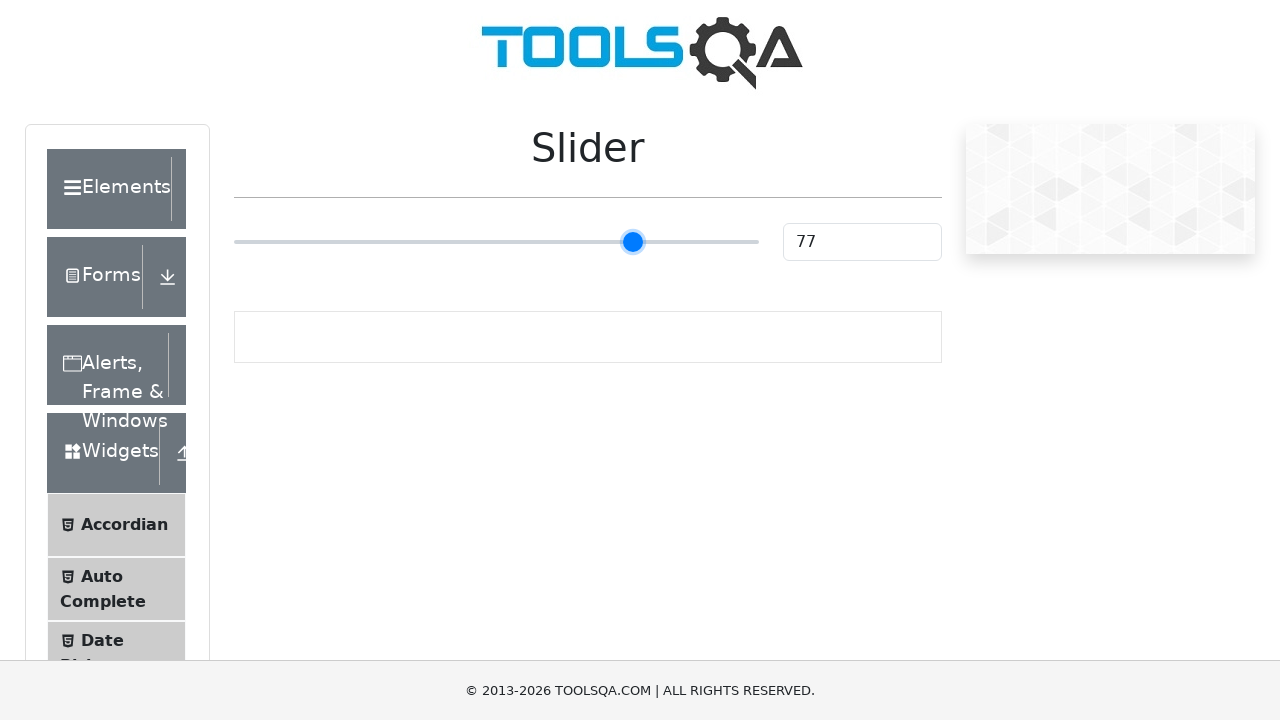

Pressed ArrowRight on slider (iteration 53/55) on input[type='range']
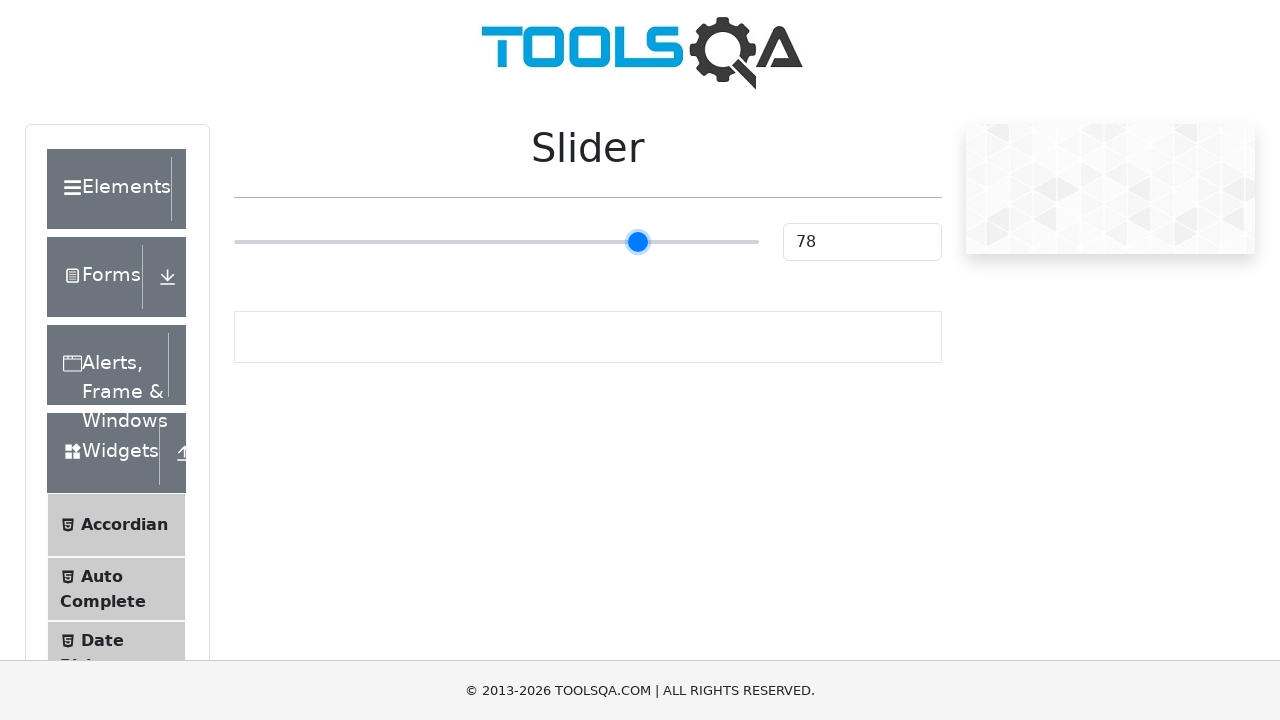

Pressed ArrowRight on slider (iteration 54/55) on input[type='range']
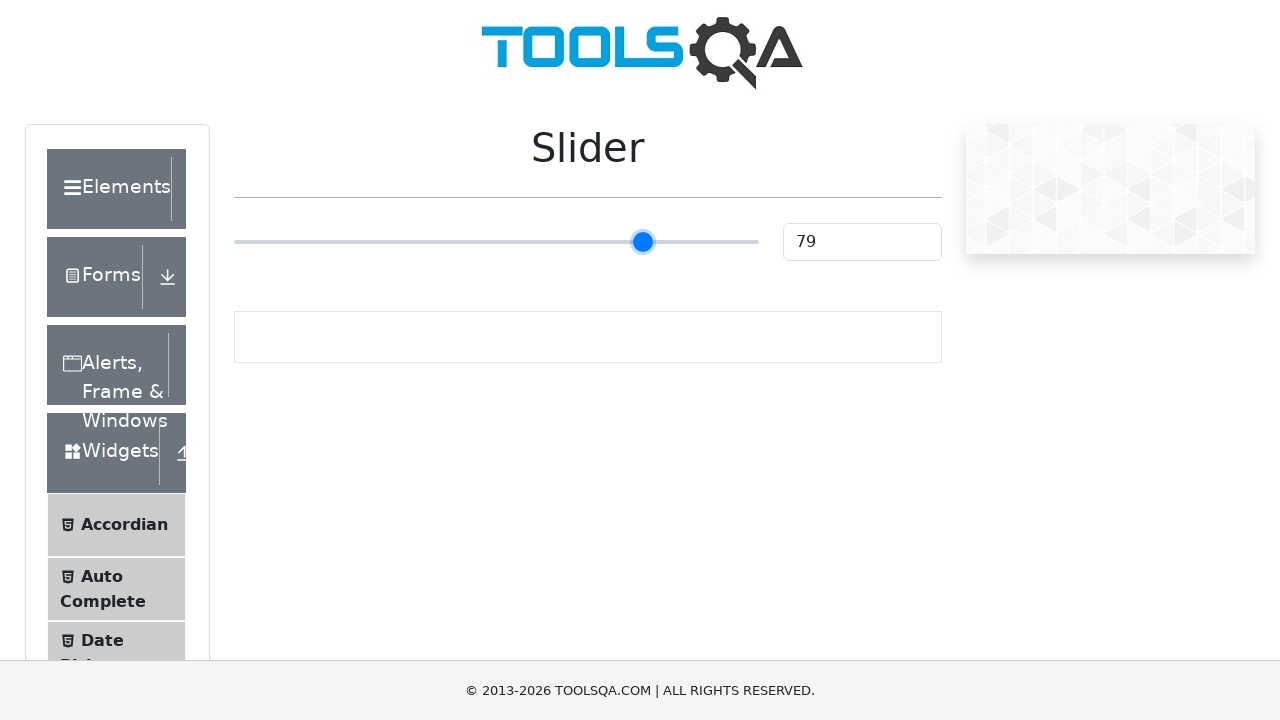

Pressed ArrowRight on slider (iteration 55/55) on input[type='range']
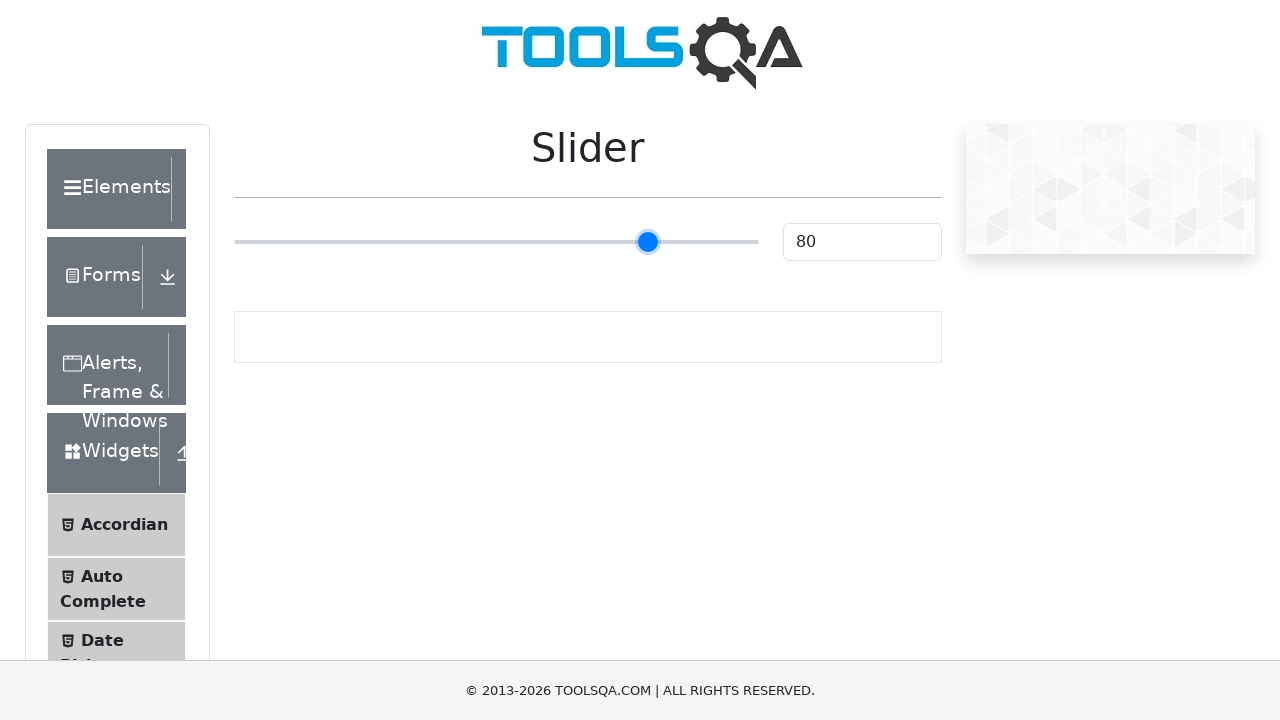

Verified slider value reached 80 after 55 arrow key presses
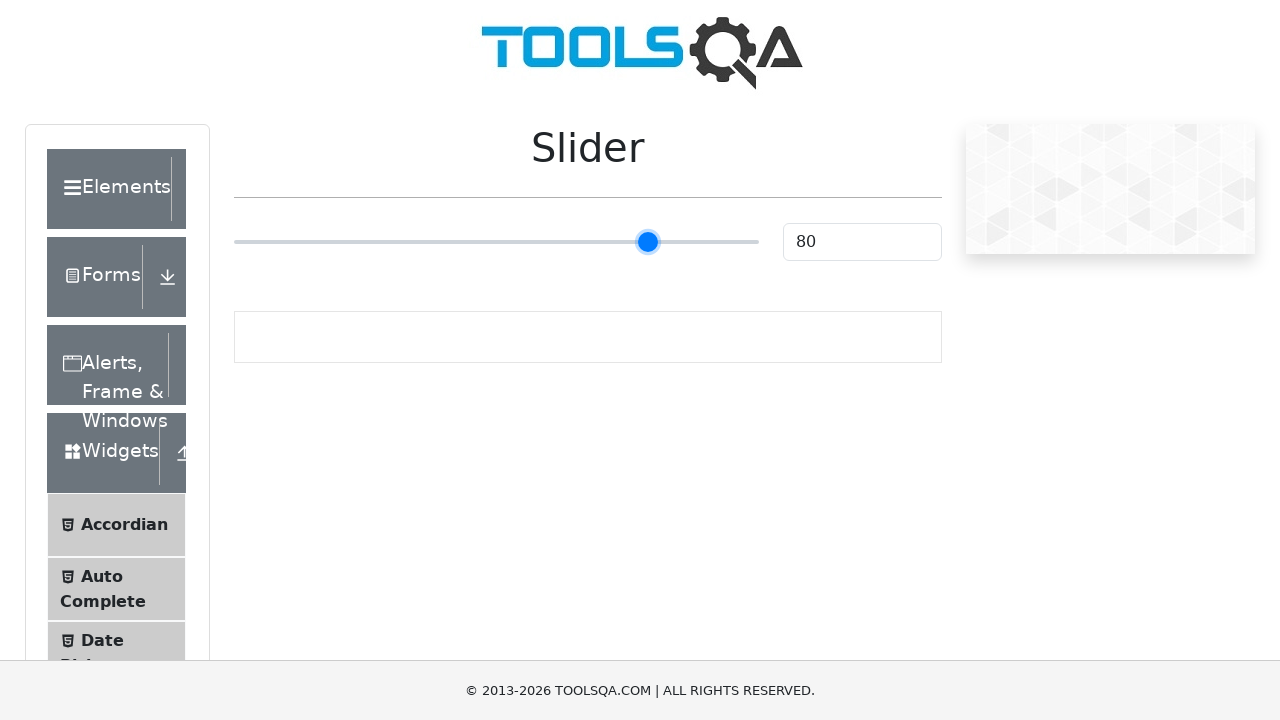

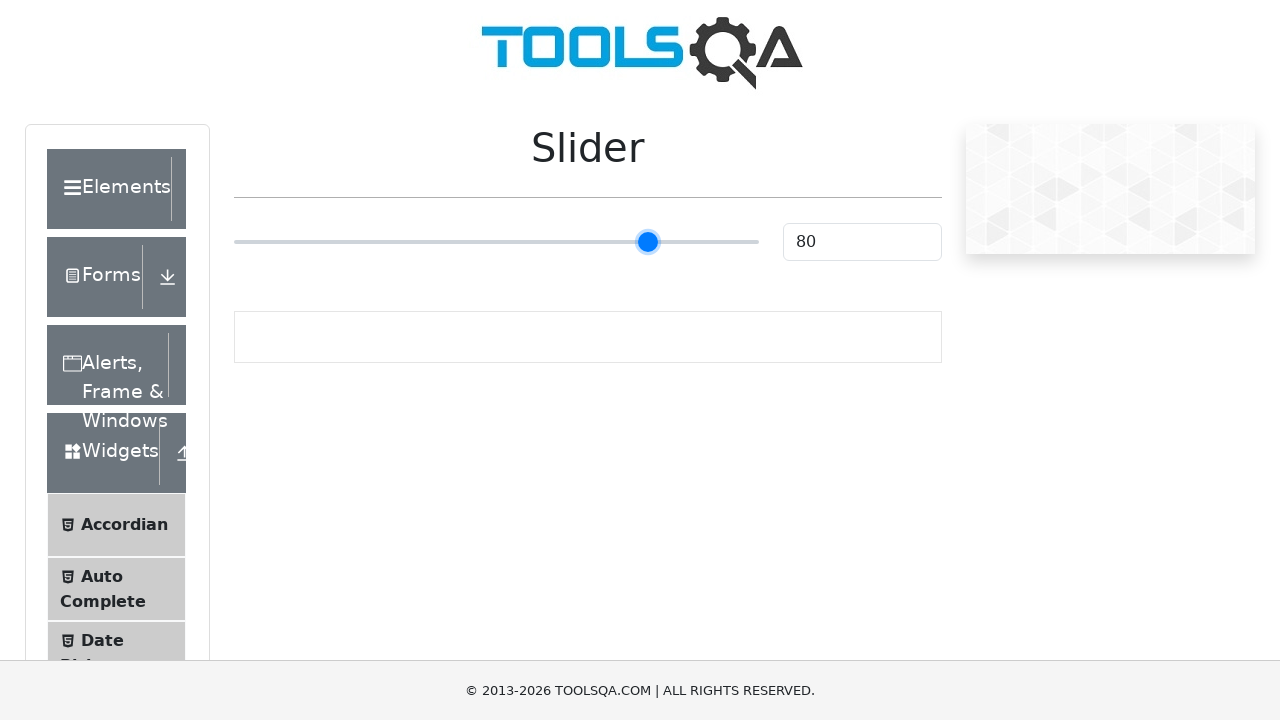